Tests keyboard input by typing numbers 0-9 and all lowercase letters a-z one by one in the test area

Starting URL: https://keyboardtester.co/keyboard-tester.html

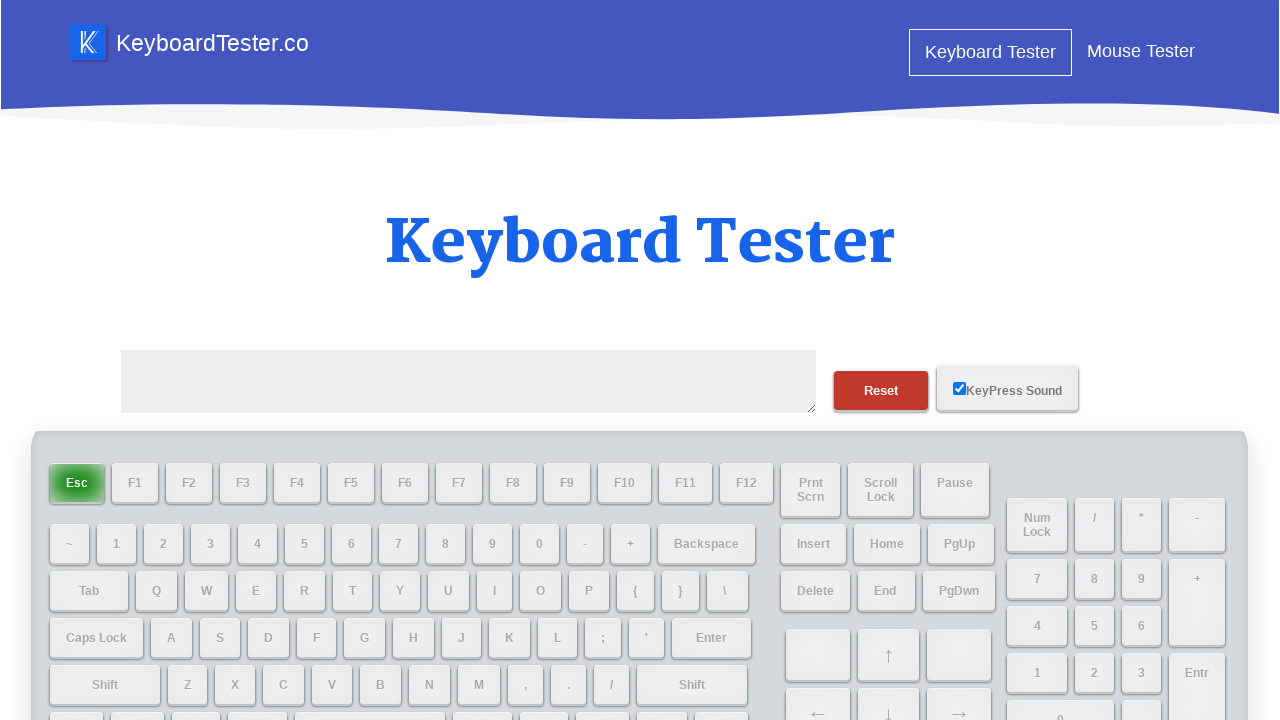

Navigated to keyboard tester website
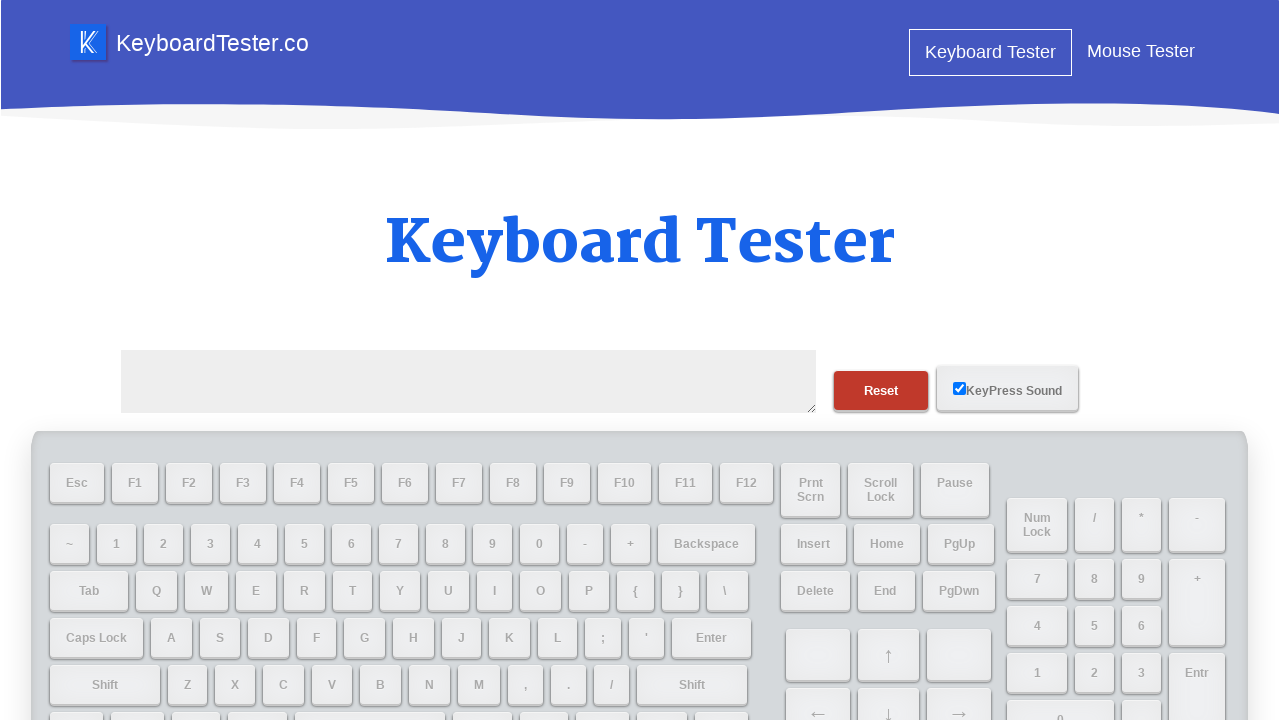

Clicked on the test area at (469, 382) on #testarea
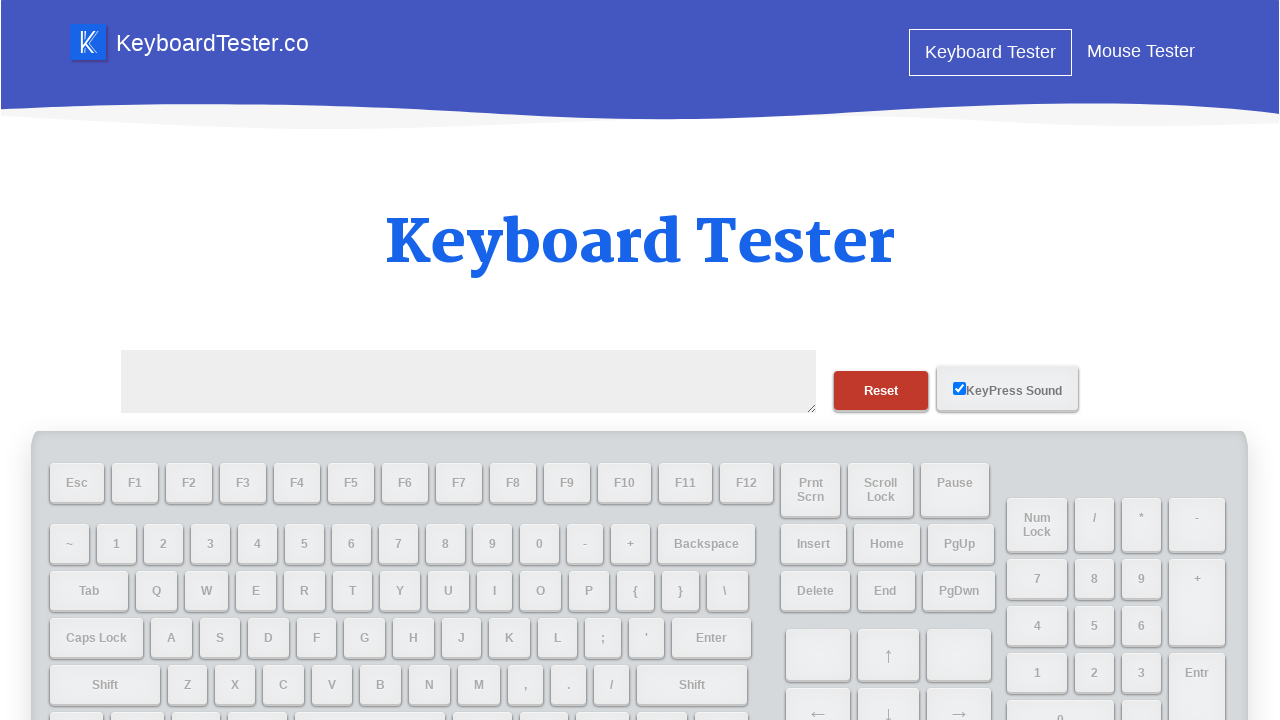

Typed number 0 in test area on #testarea
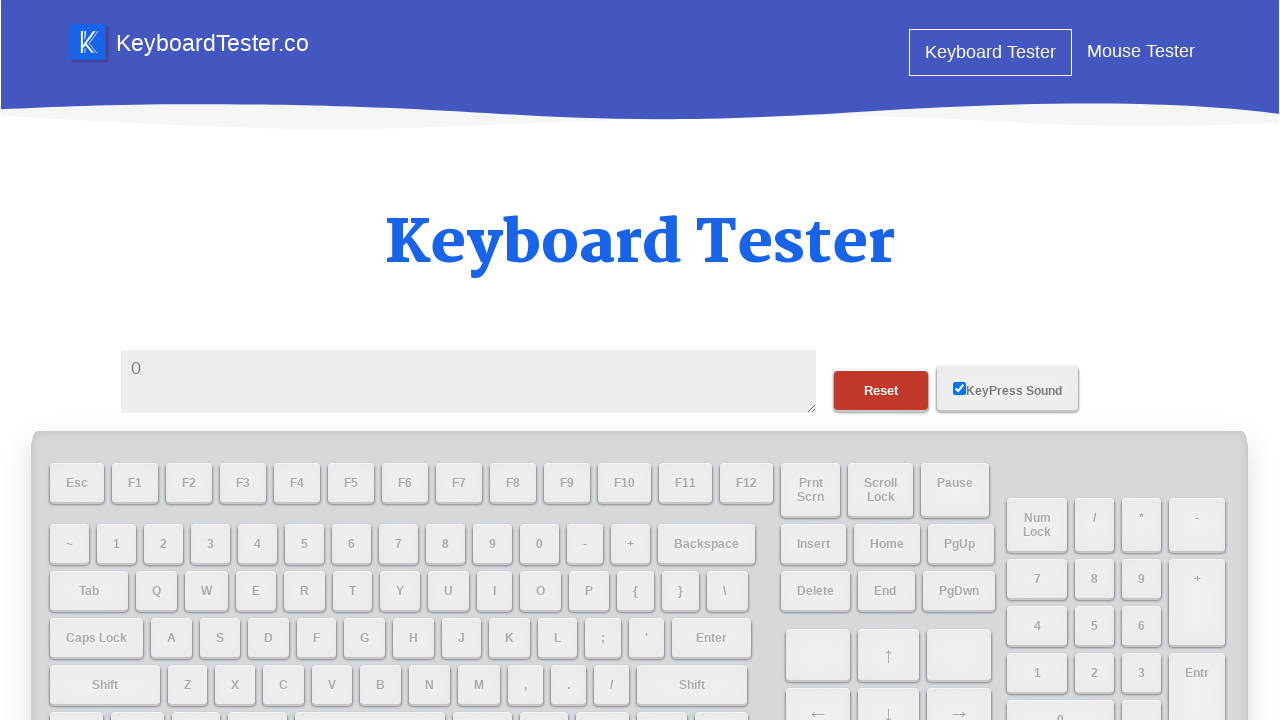

Waited 1 second after typing number 0
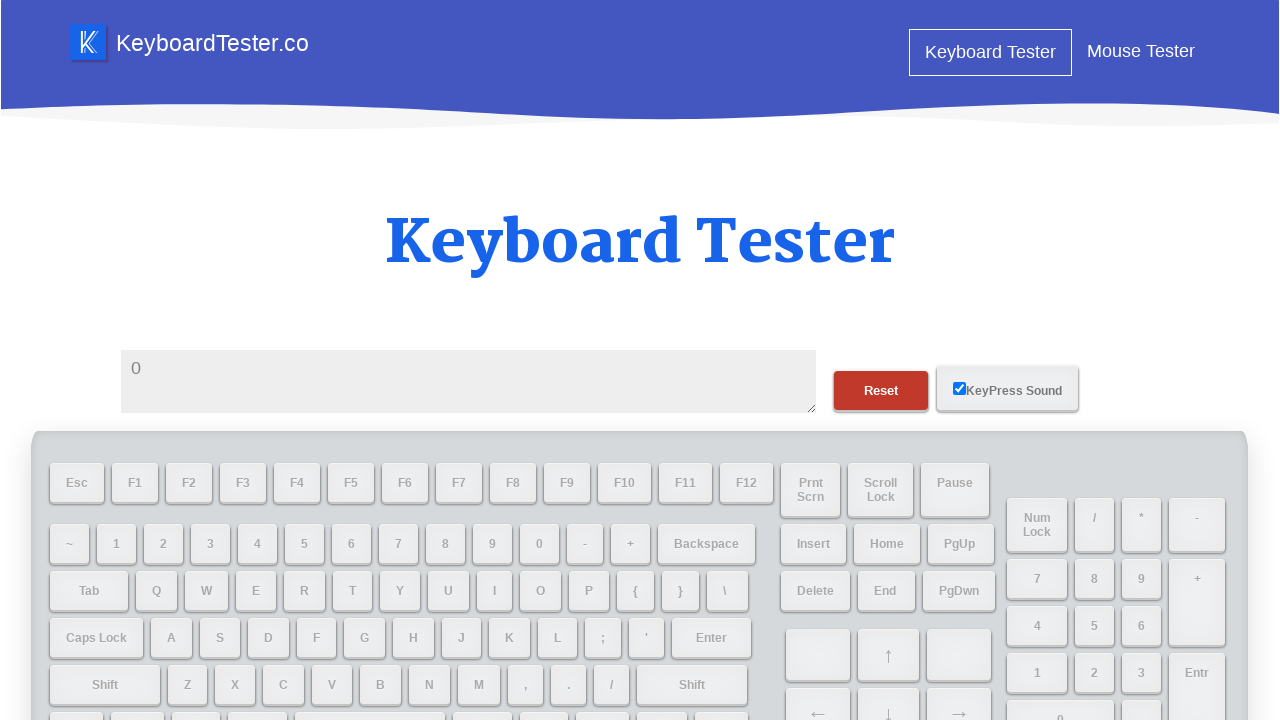

Typed number 1 in test area on #testarea
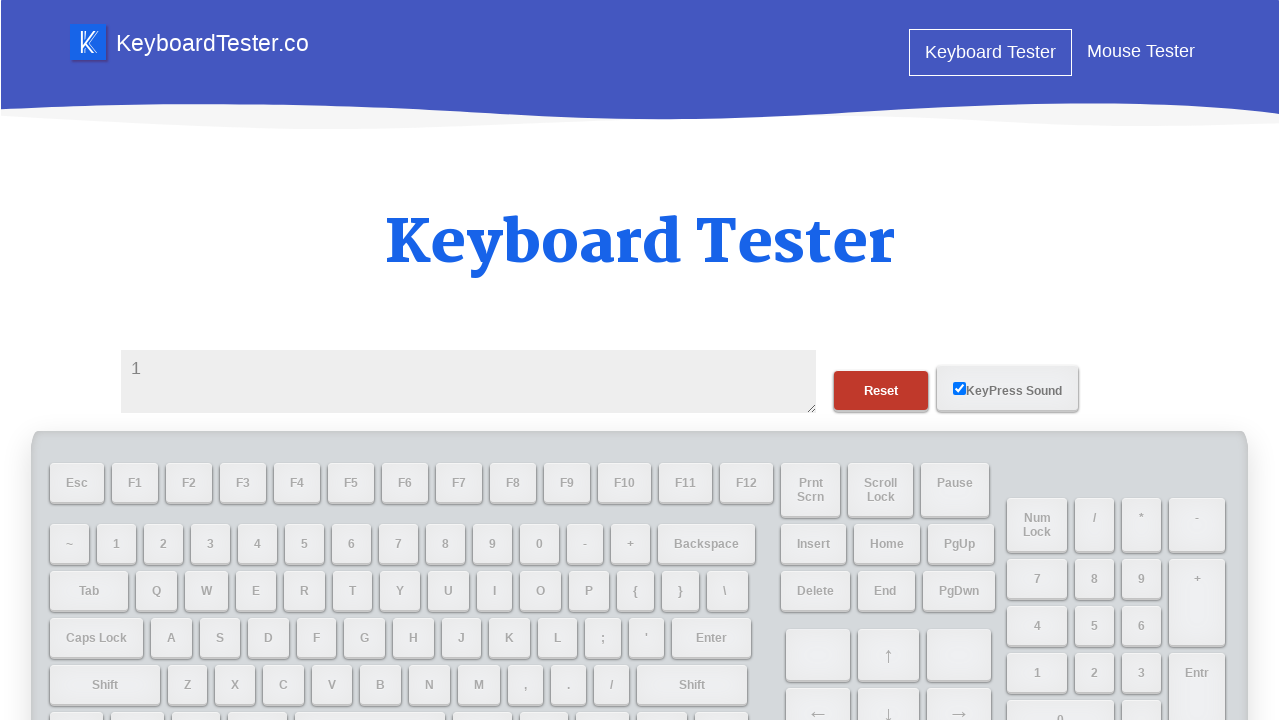

Waited 1 second after typing number 1
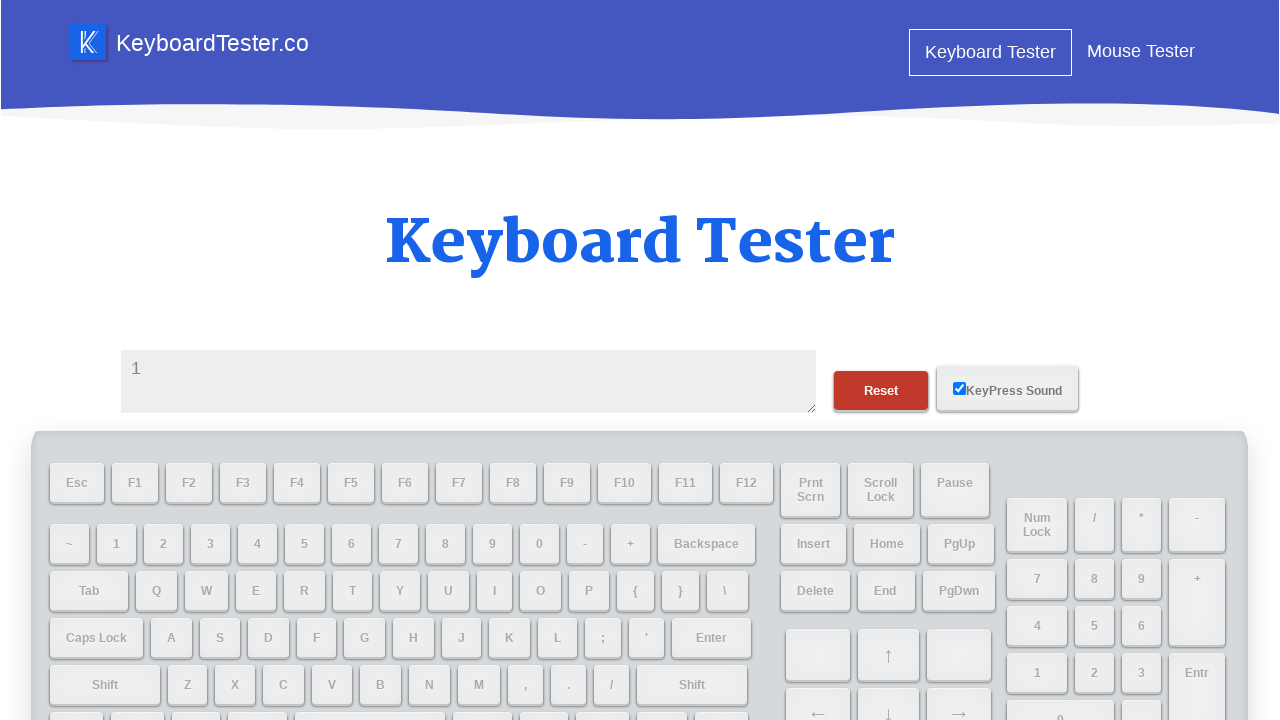

Typed number 2 in test area on #testarea
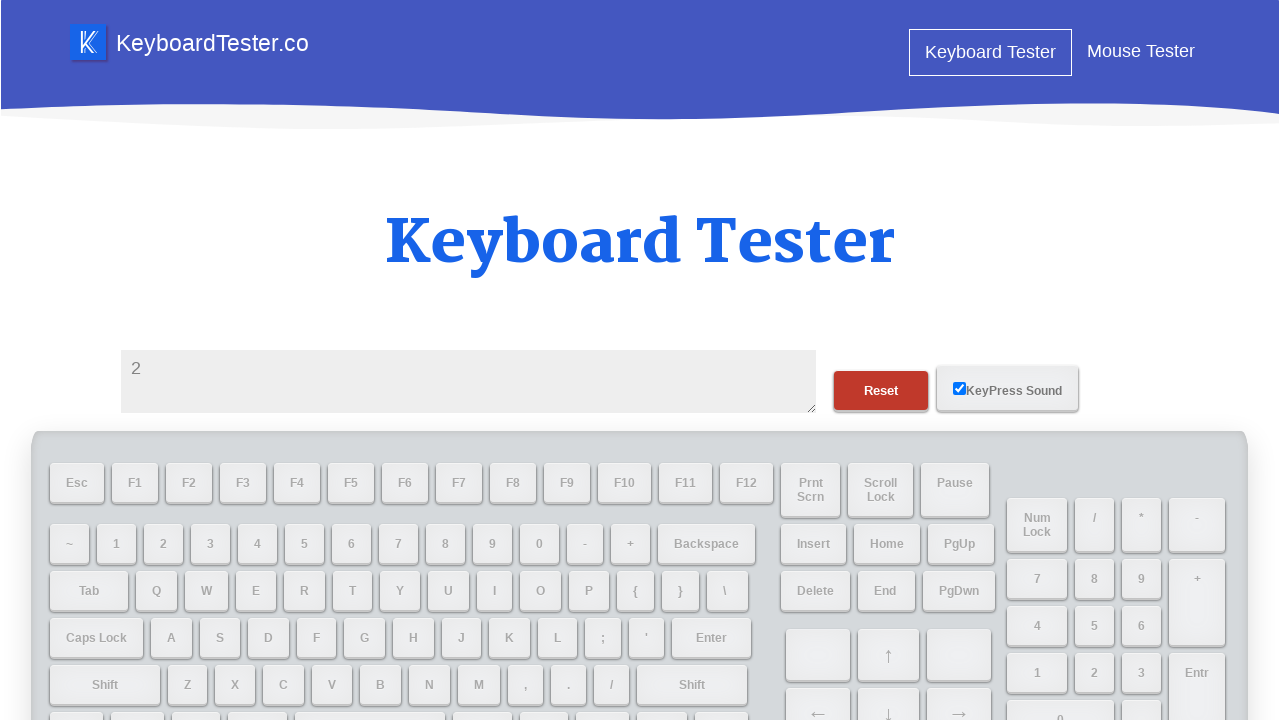

Waited 1 second after typing number 2
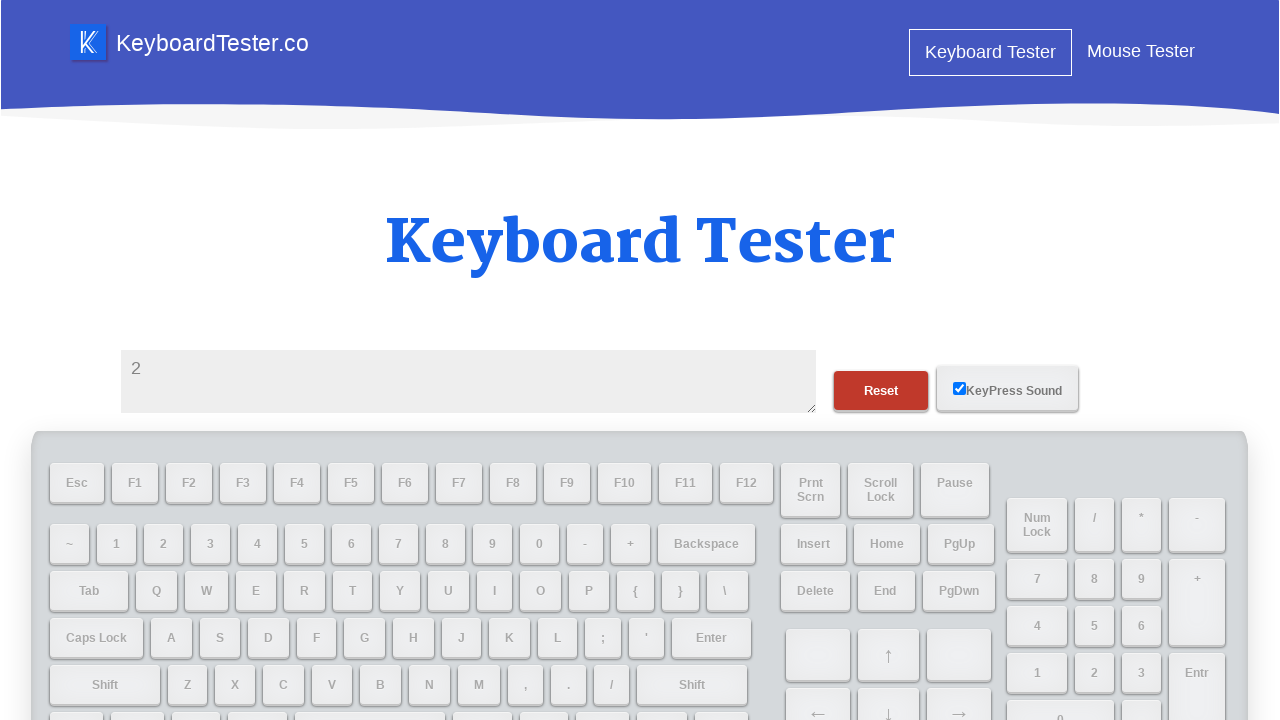

Typed number 3 in test area on #testarea
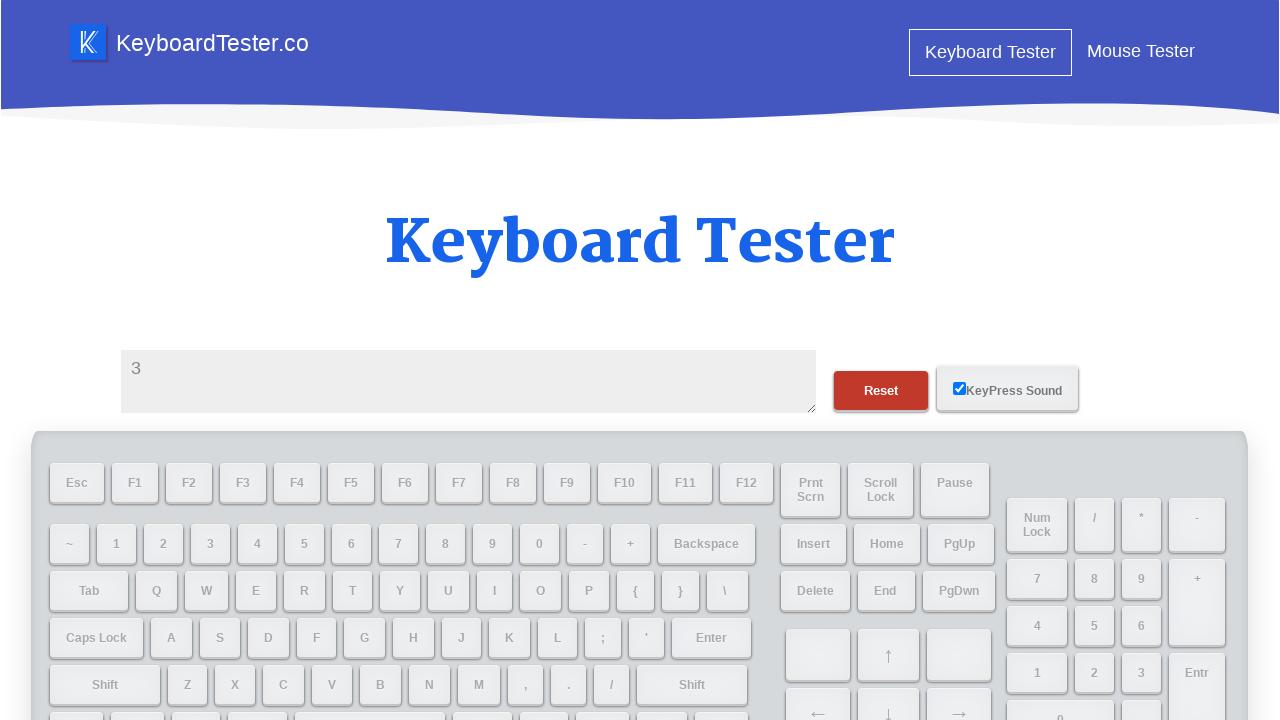

Waited 1 second after typing number 3
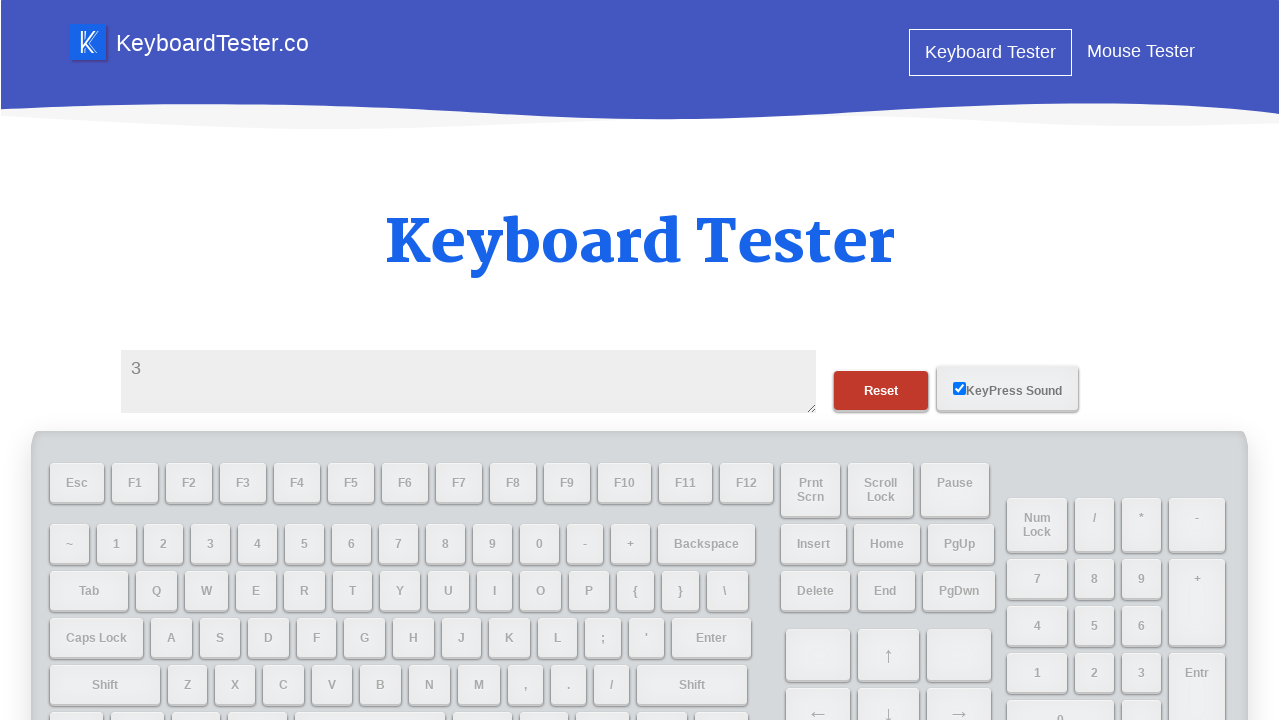

Typed number 4 in test area on #testarea
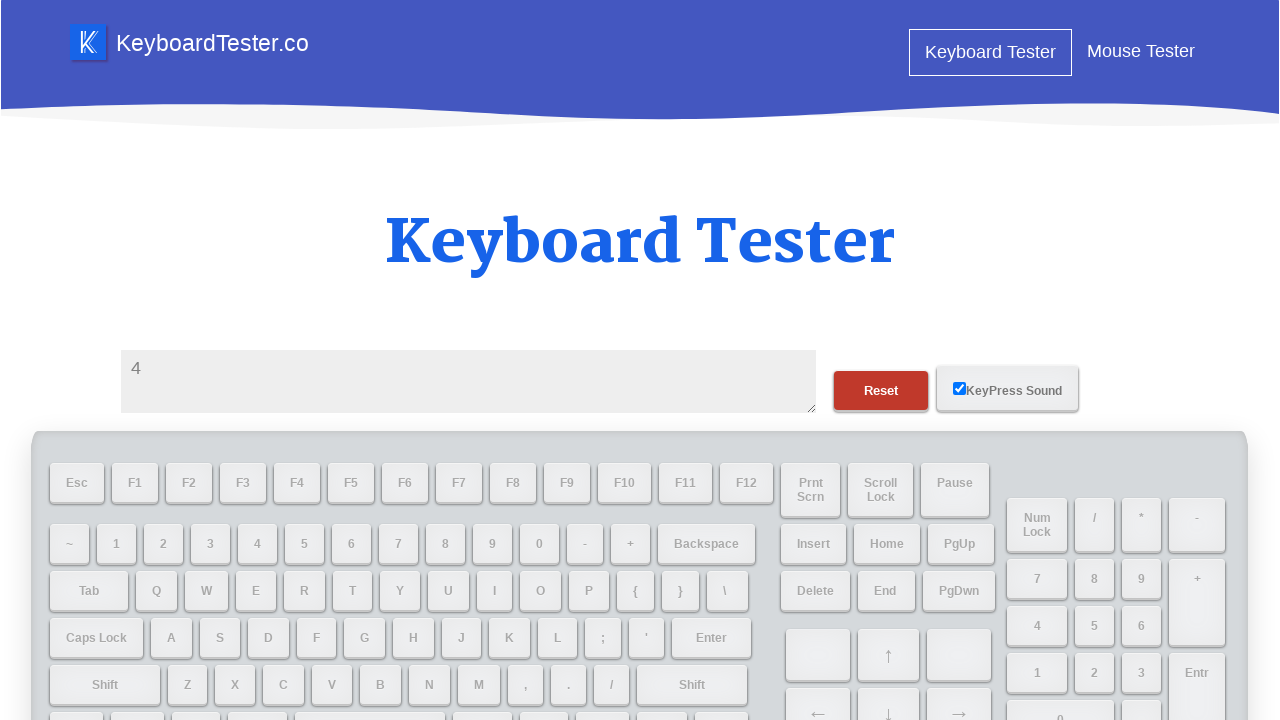

Waited 1 second after typing number 4
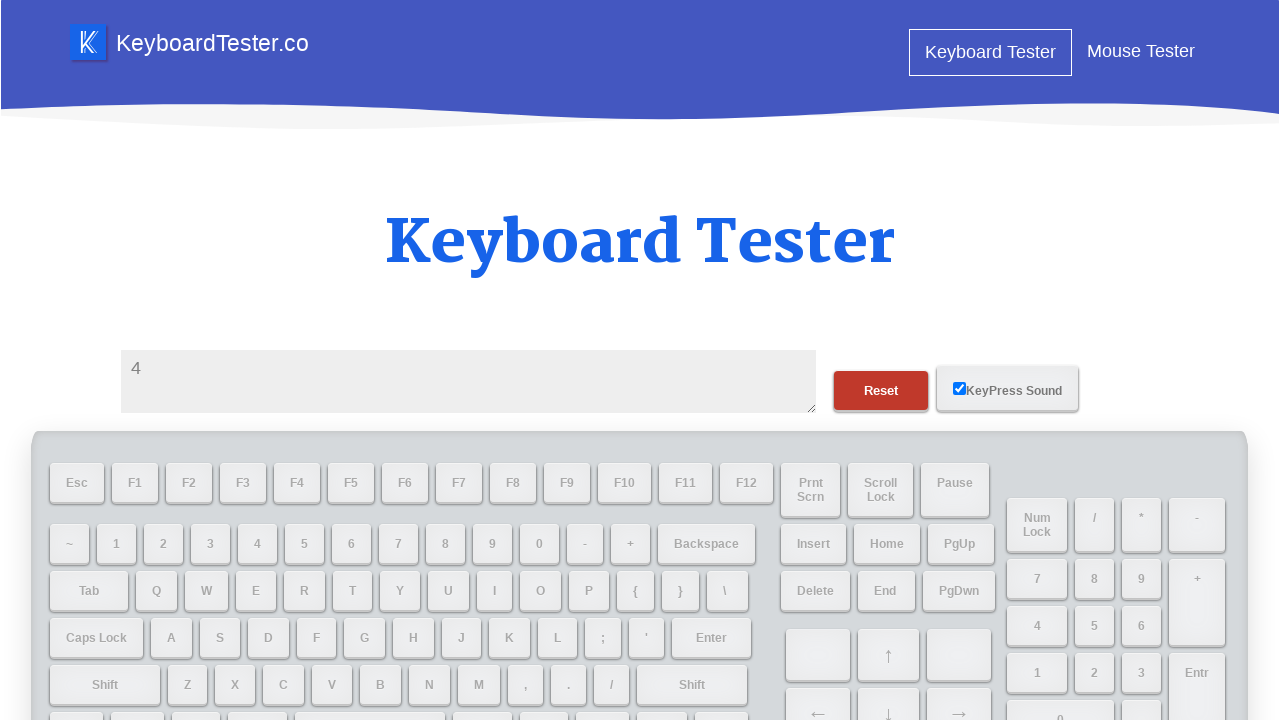

Typed number 5 in test area on #testarea
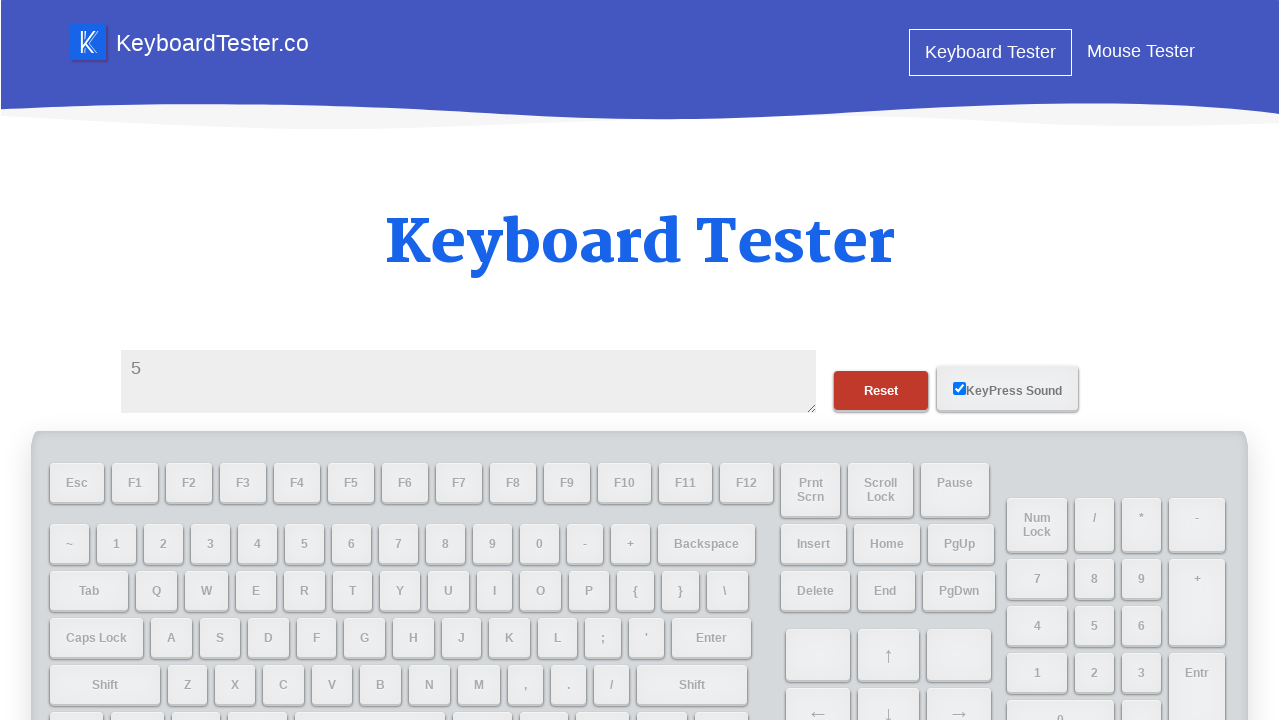

Waited 1 second after typing number 5
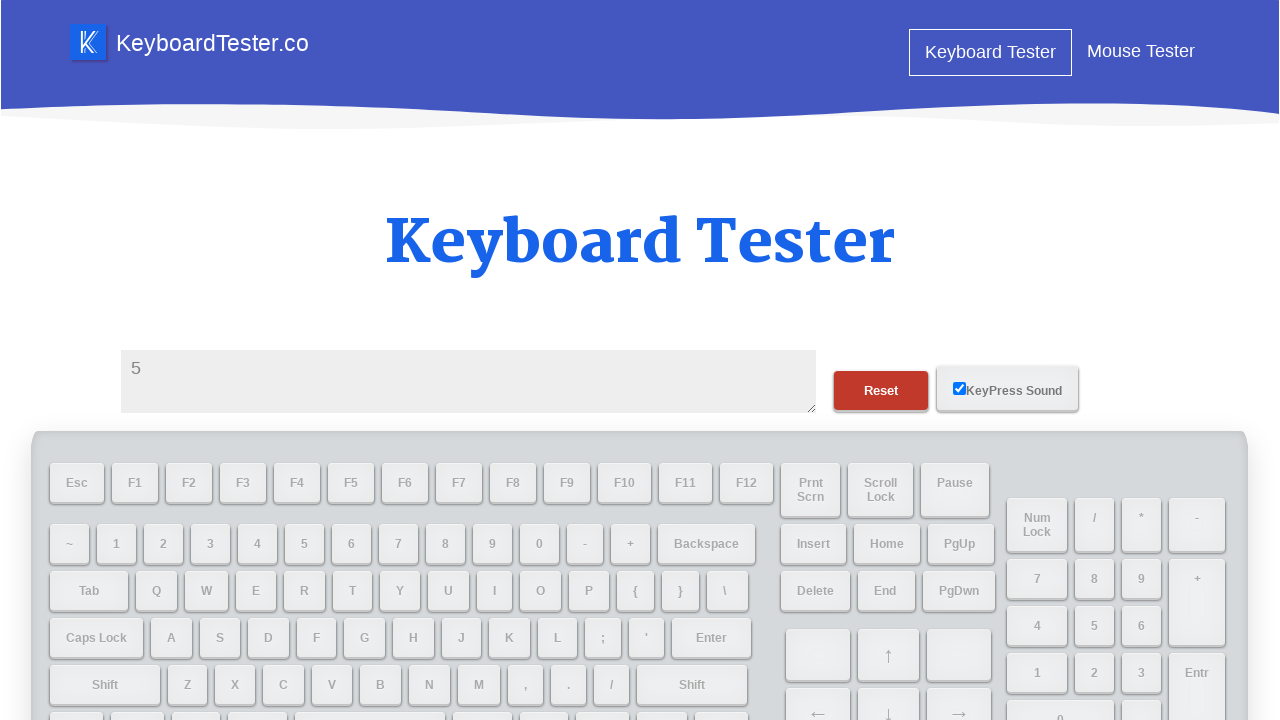

Typed number 6 in test area on #testarea
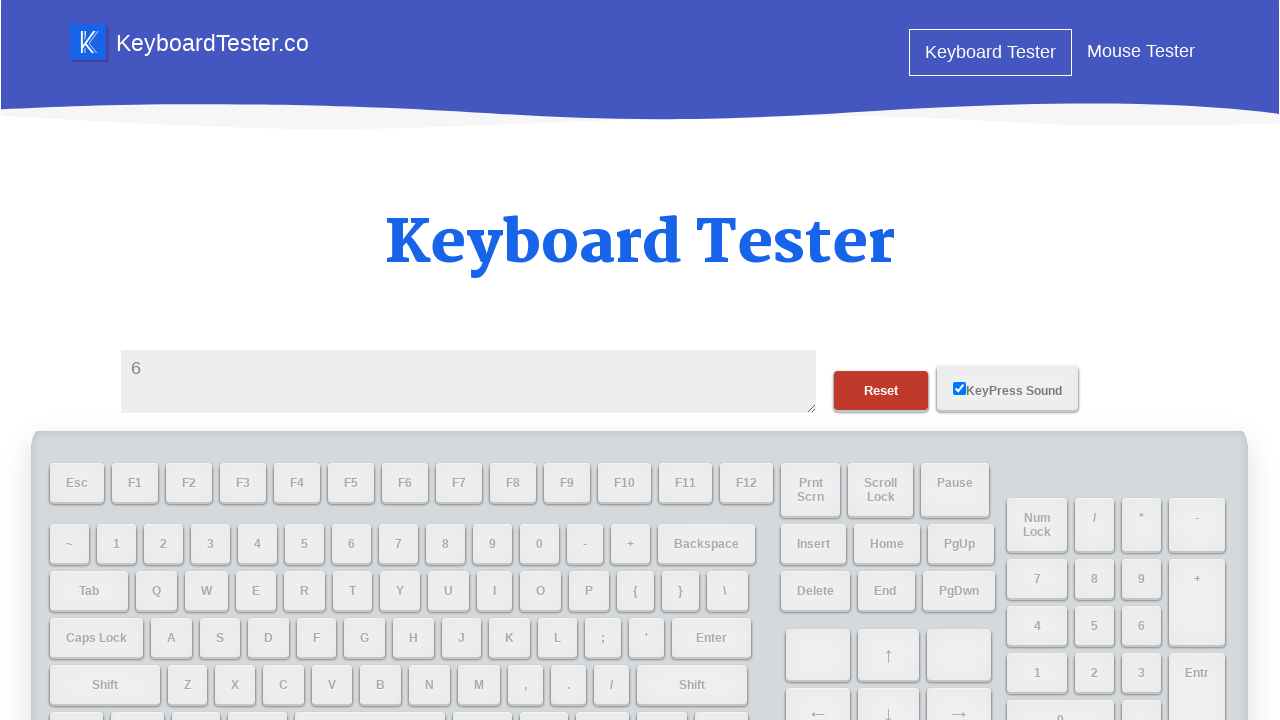

Waited 1 second after typing number 6
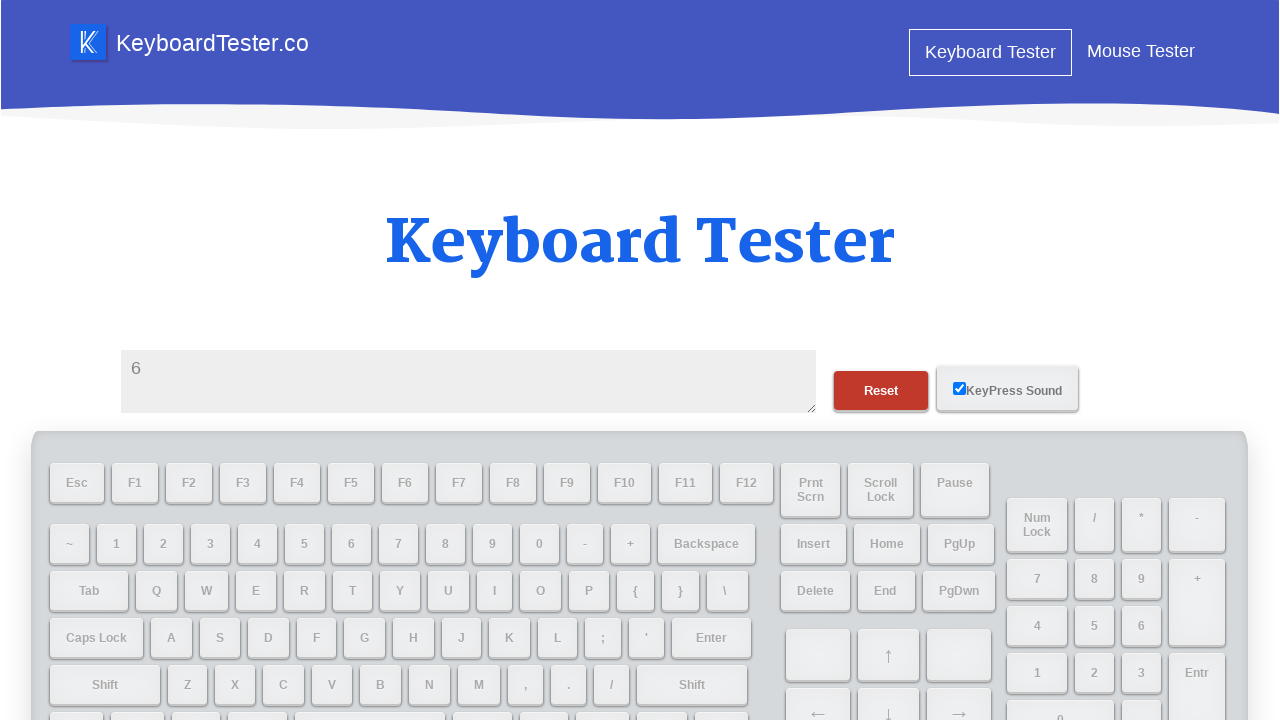

Typed number 7 in test area on #testarea
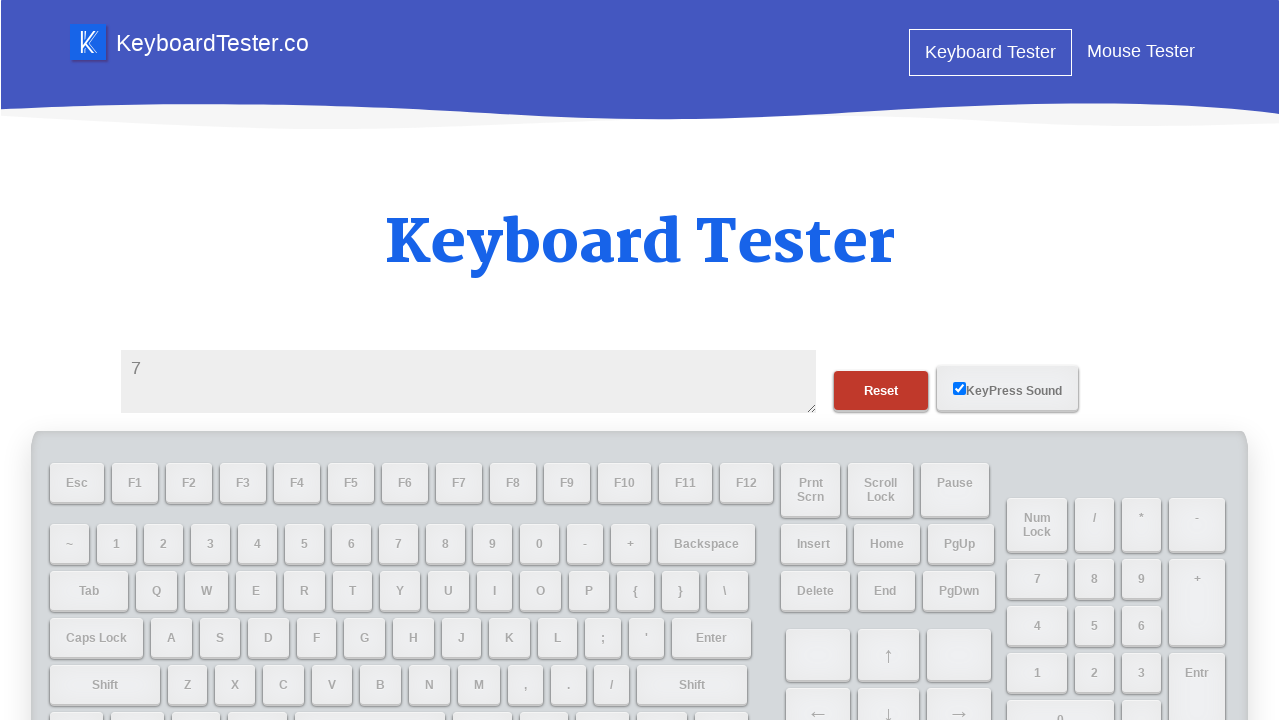

Waited 1 second after typing number 7
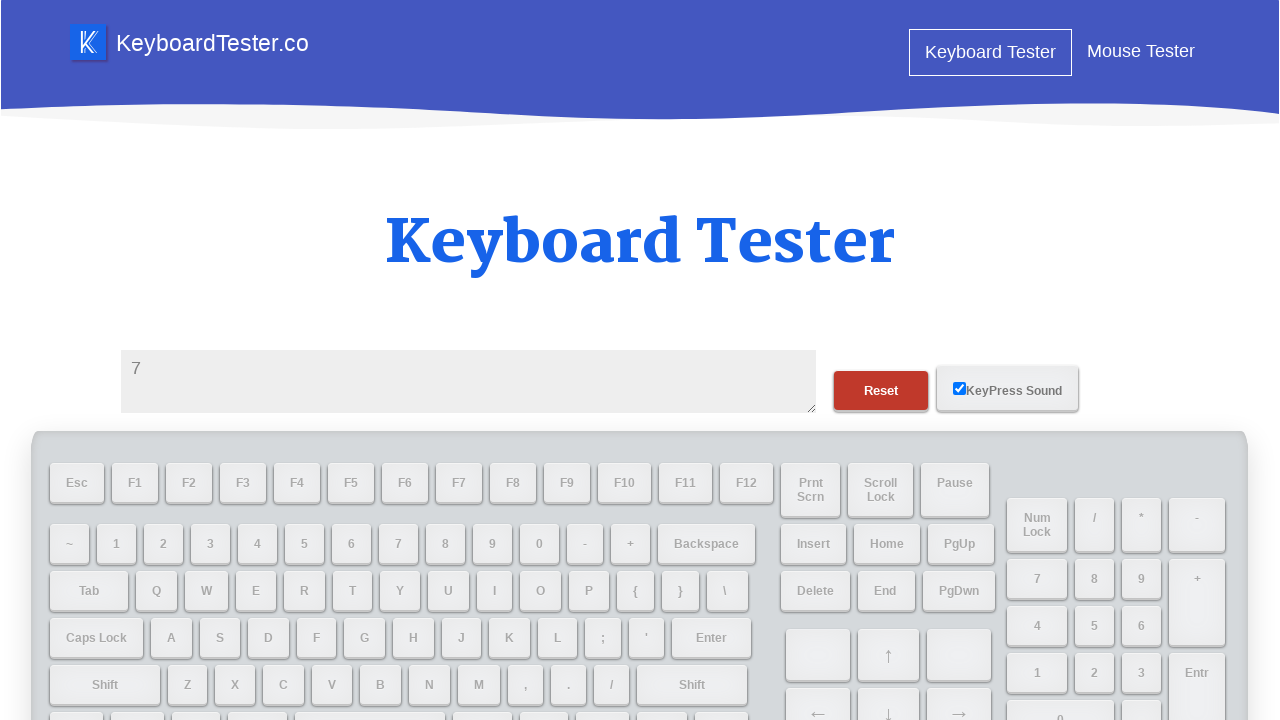

Typed number 8 in test area on #testarea
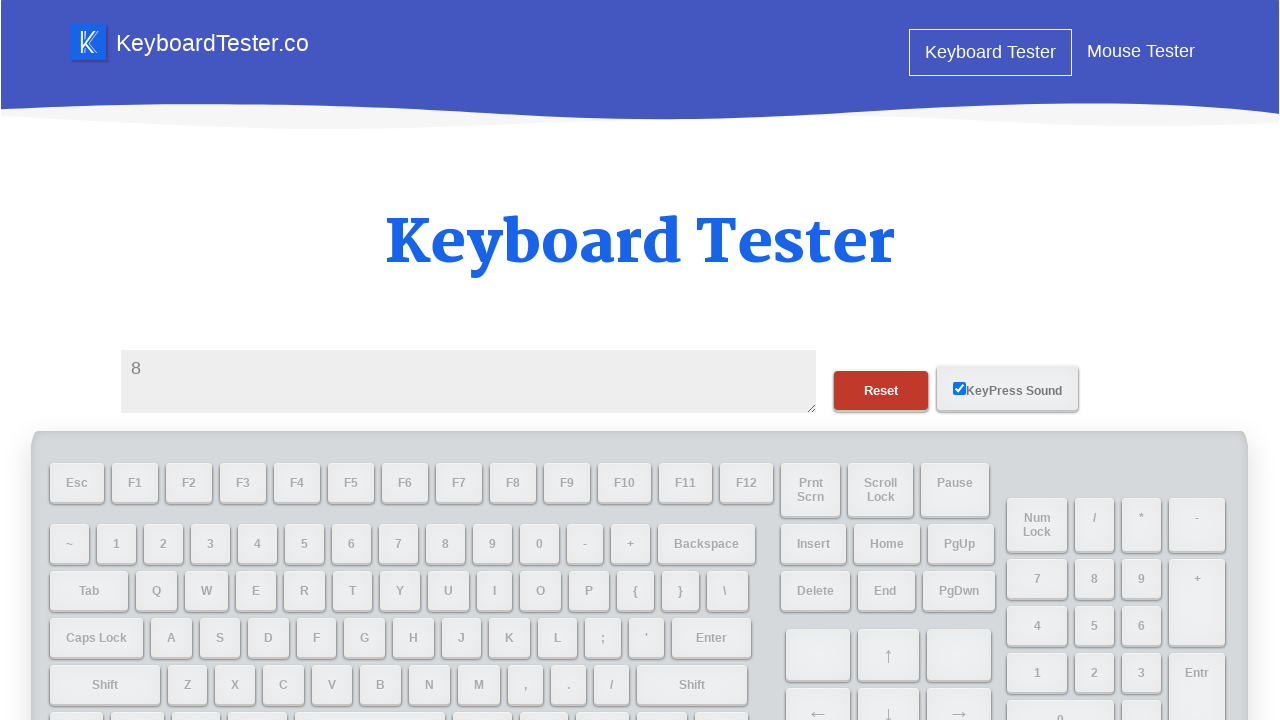

Waited 1 second after typing number 8
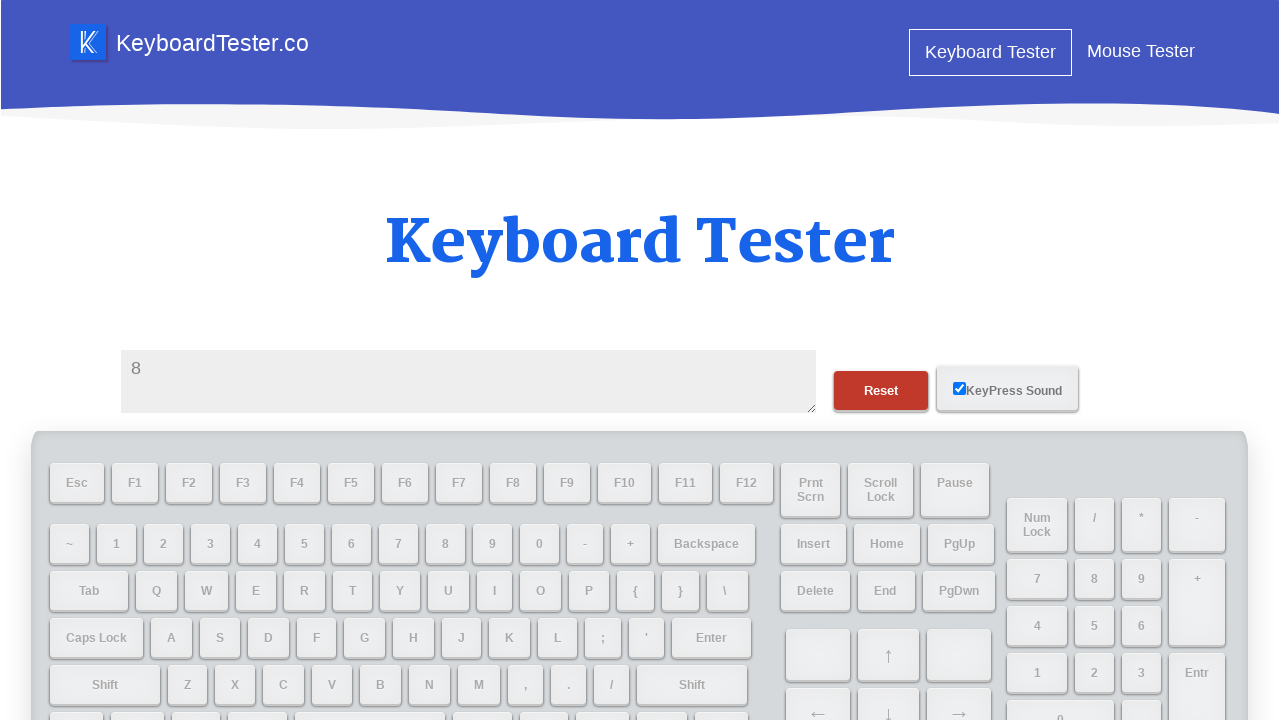

Typed number 9 in test area on #testarea
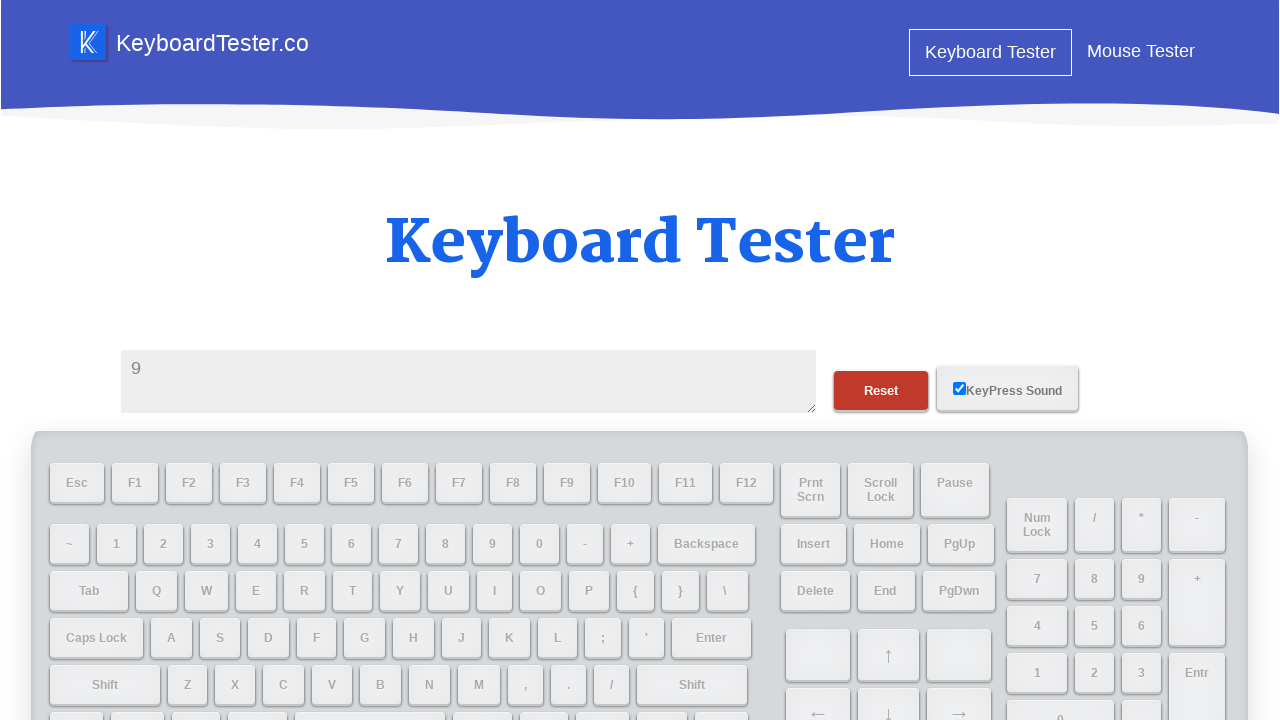

Waited 1 second after typing number 9
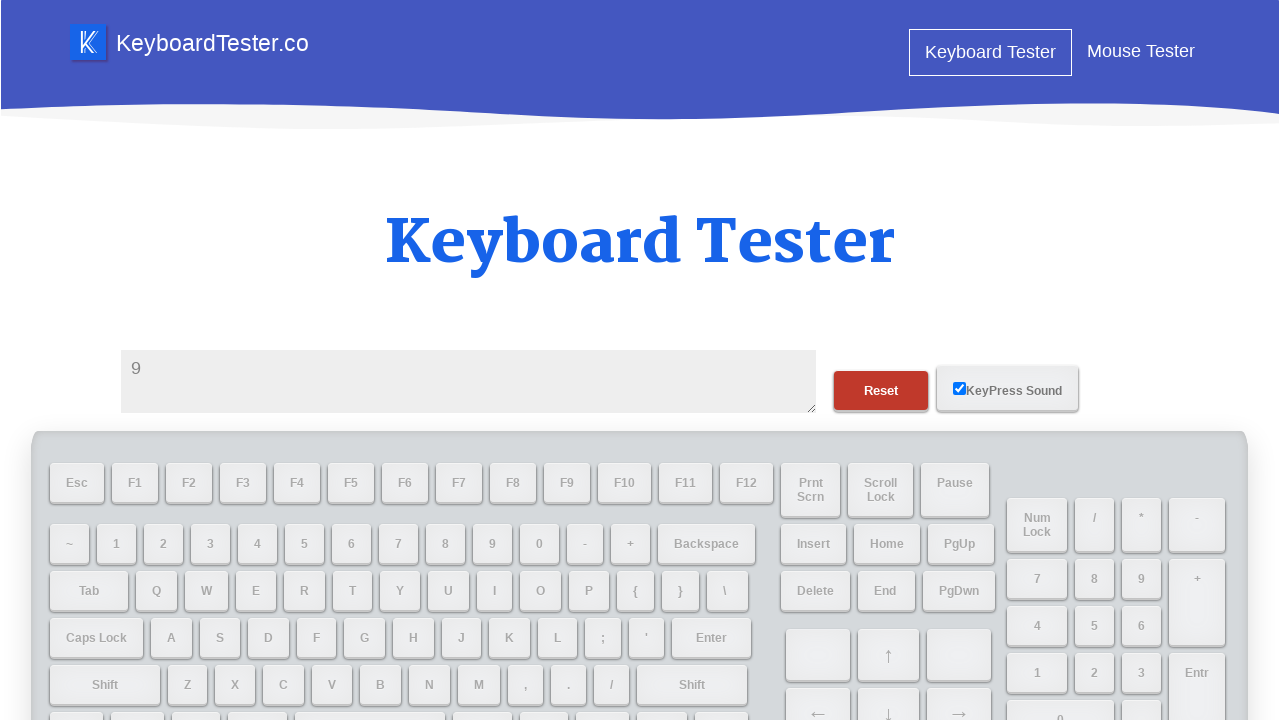

Typed letter 'a' in test area on #testarea
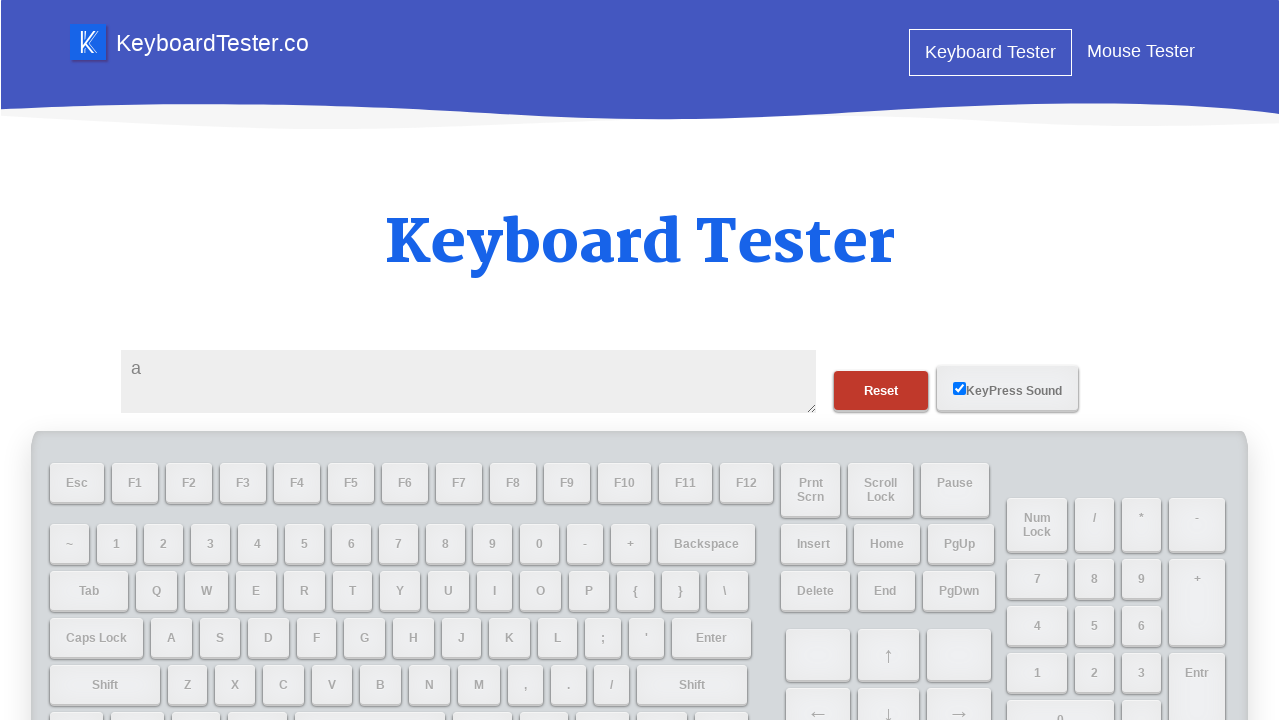

Waited 1 second after typing letter 'a'
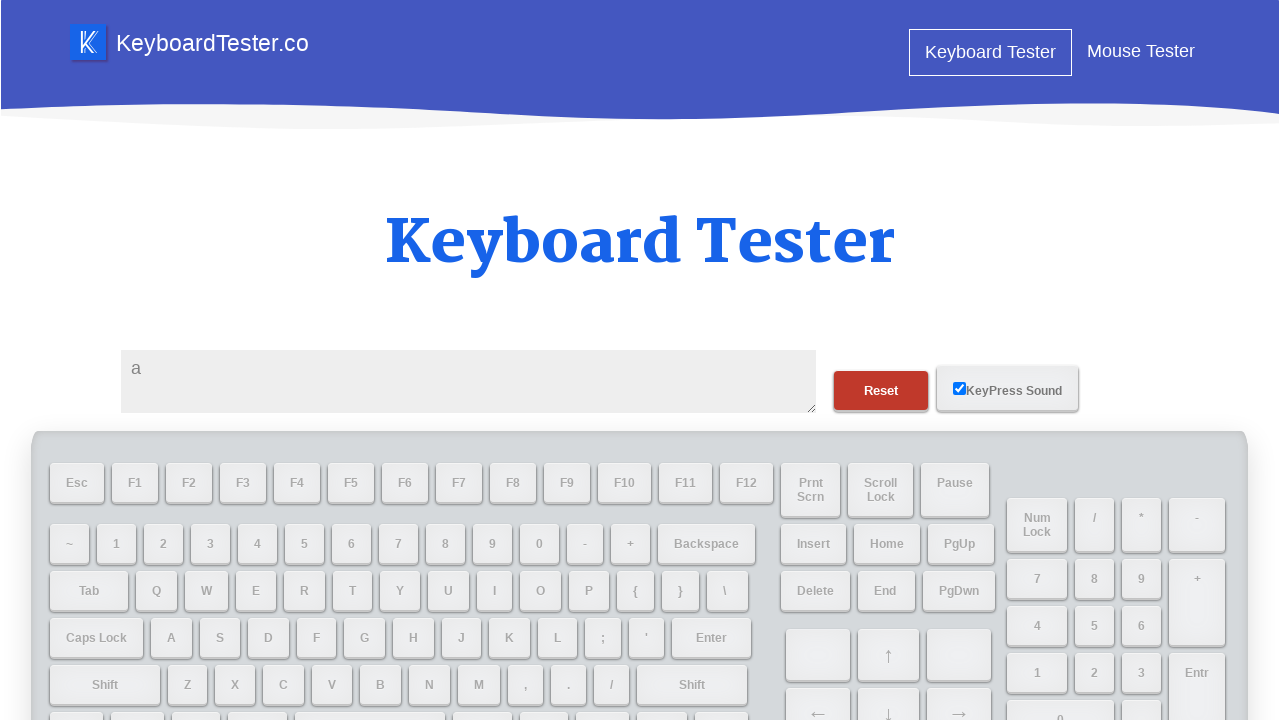

Typed letter 'b' in test area on #testarea
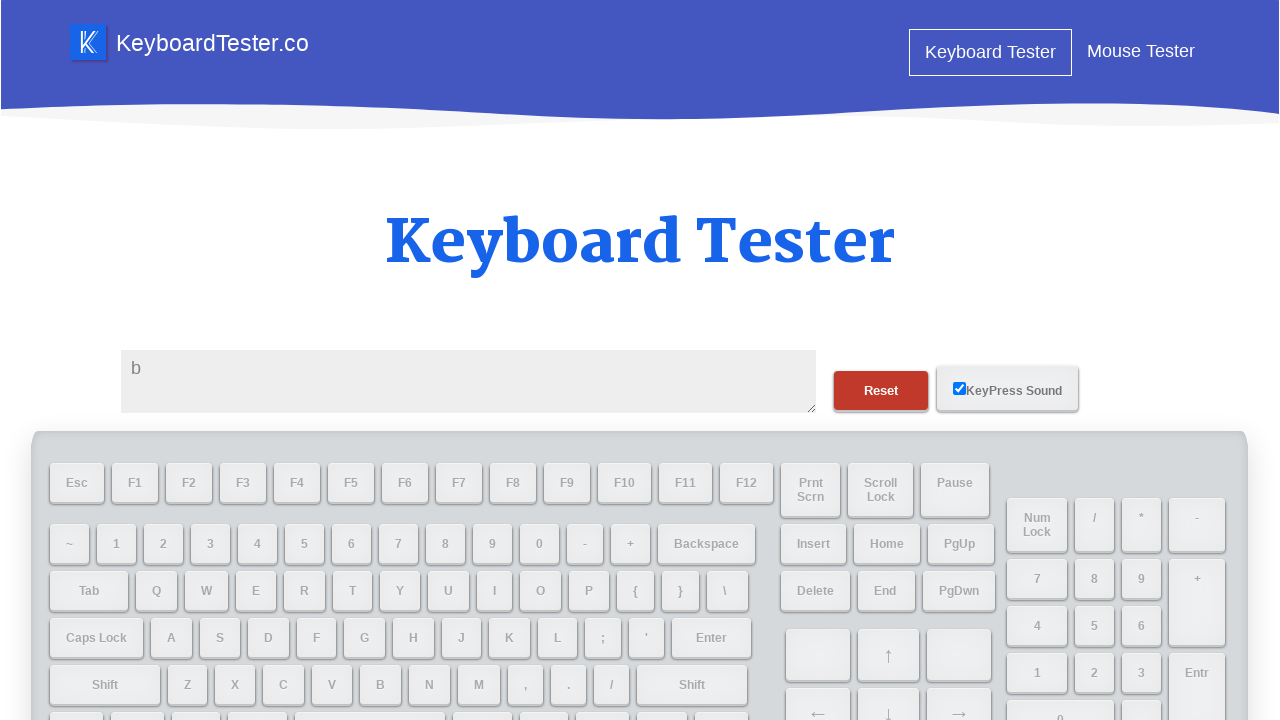

Waited 1 second after typing letter 'b'
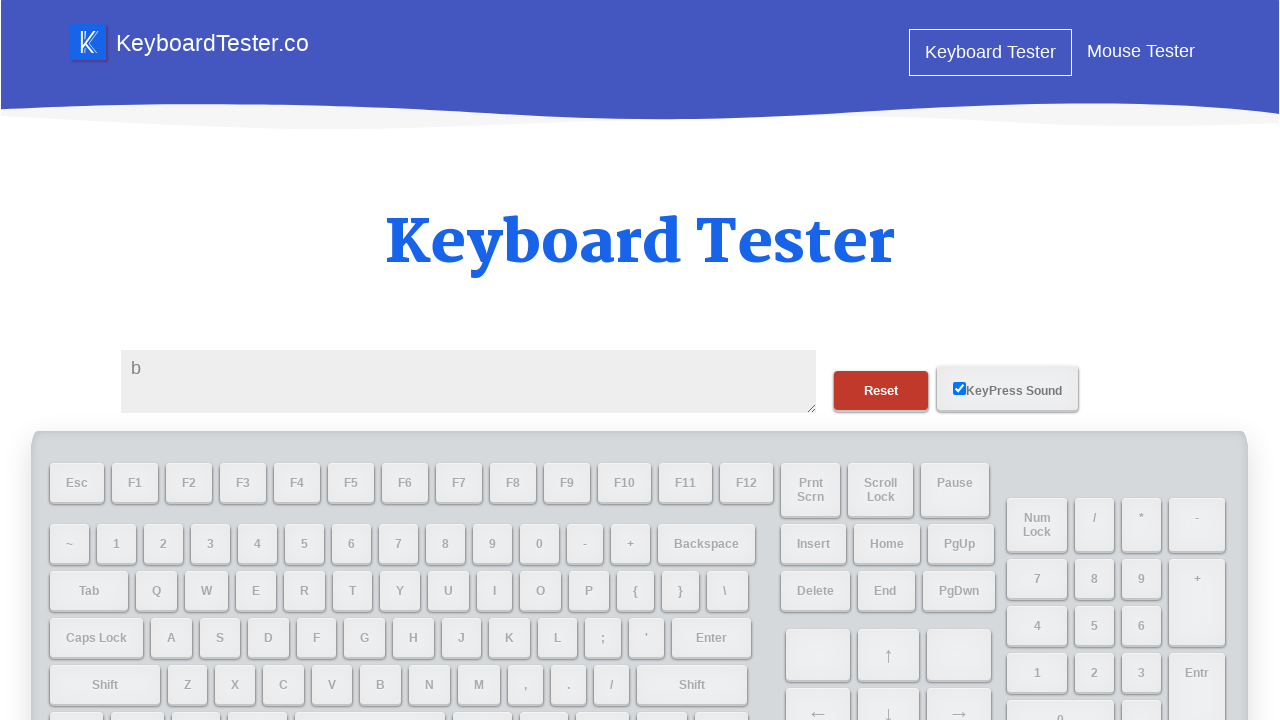

Typed letter 'c' in test area on #testarea
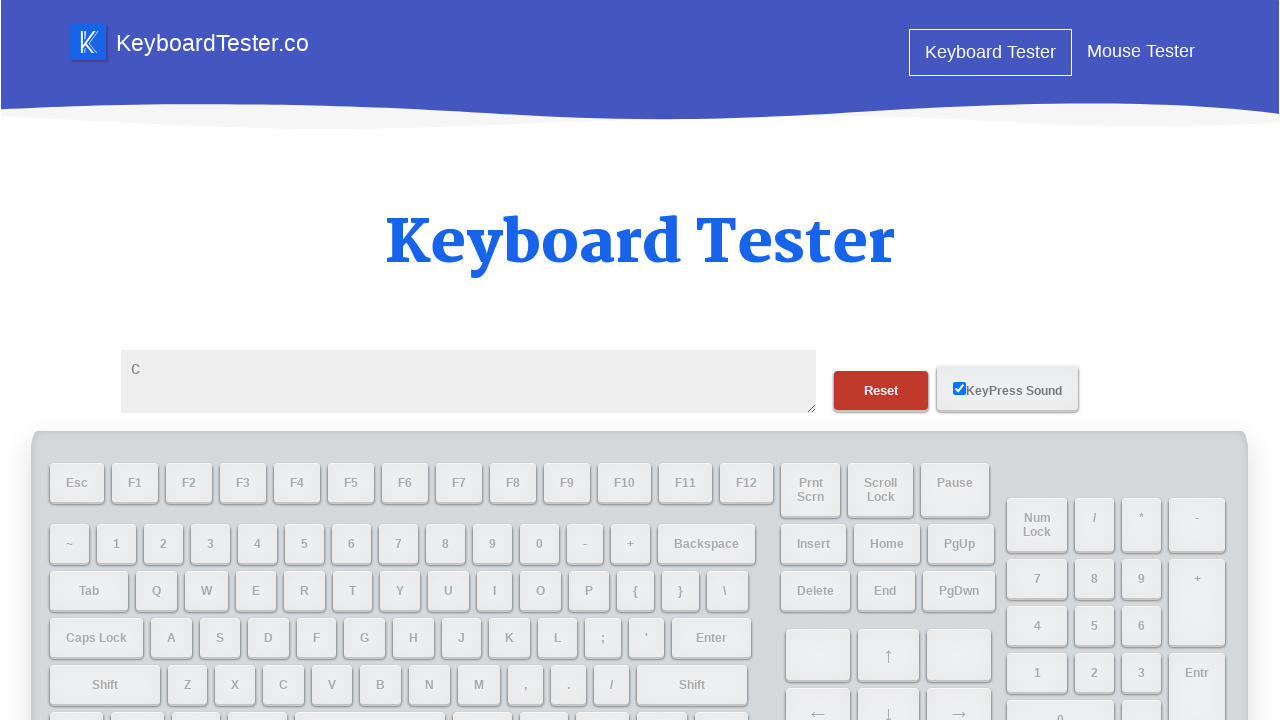

Waited 1 second after typing letter 'c'
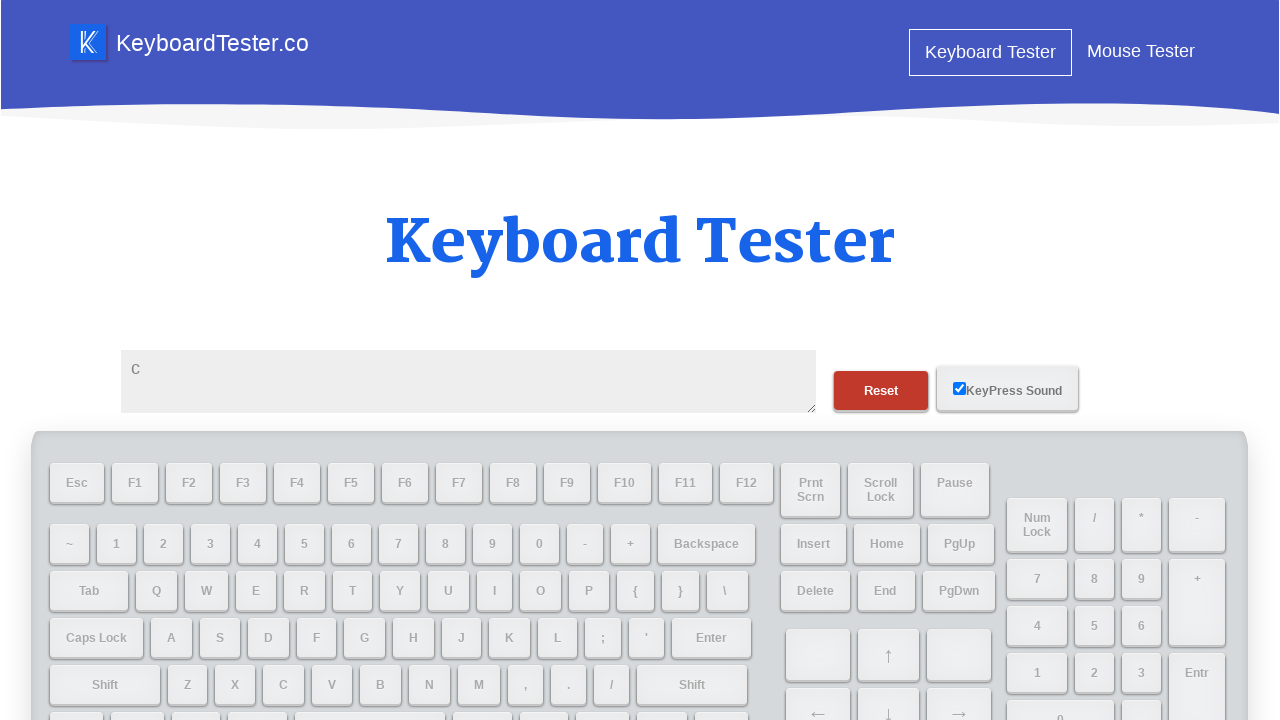

Typed letter 'd' in test area on #testarea
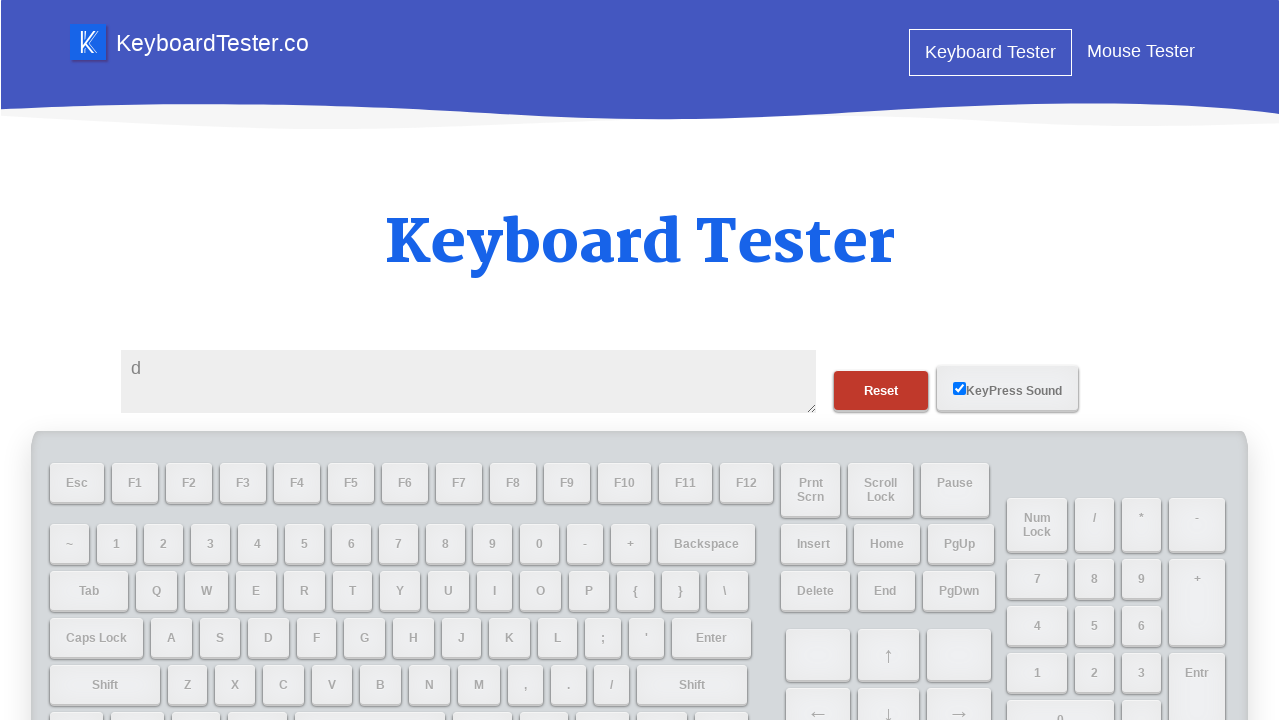

Waited 1 second after typing letter 'd'
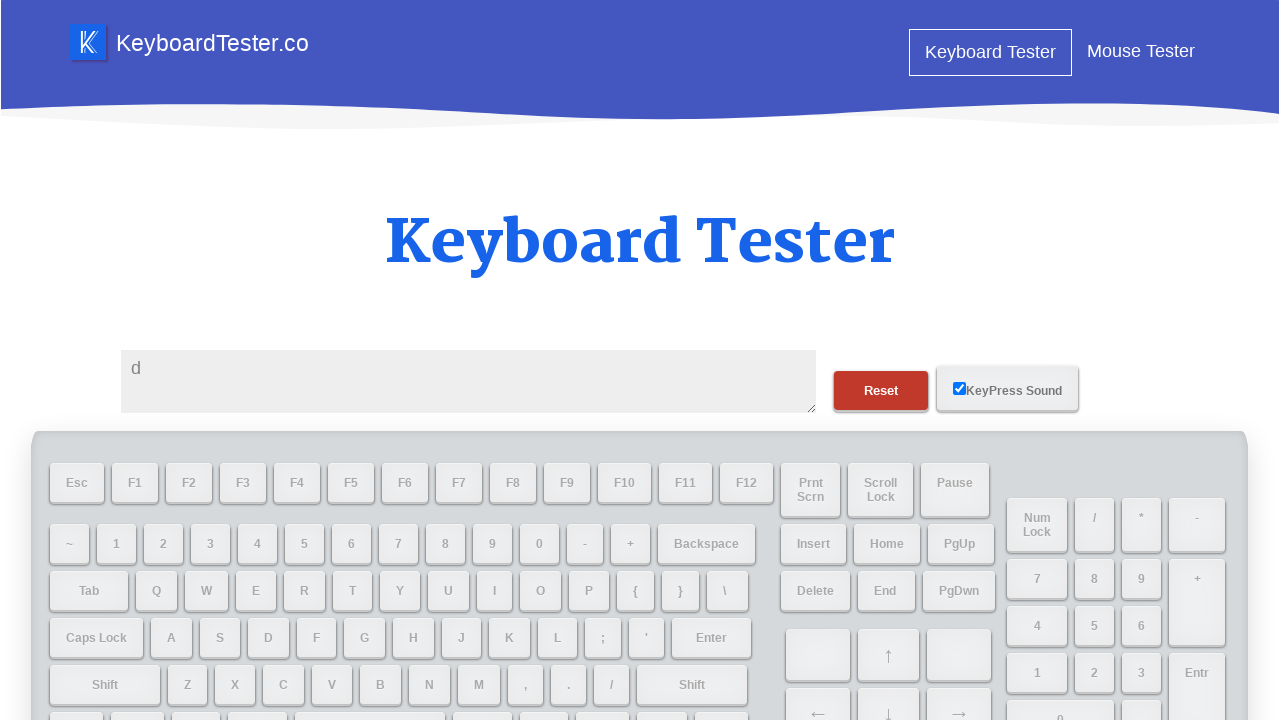

Typed letter 'e' in test area on #testarea
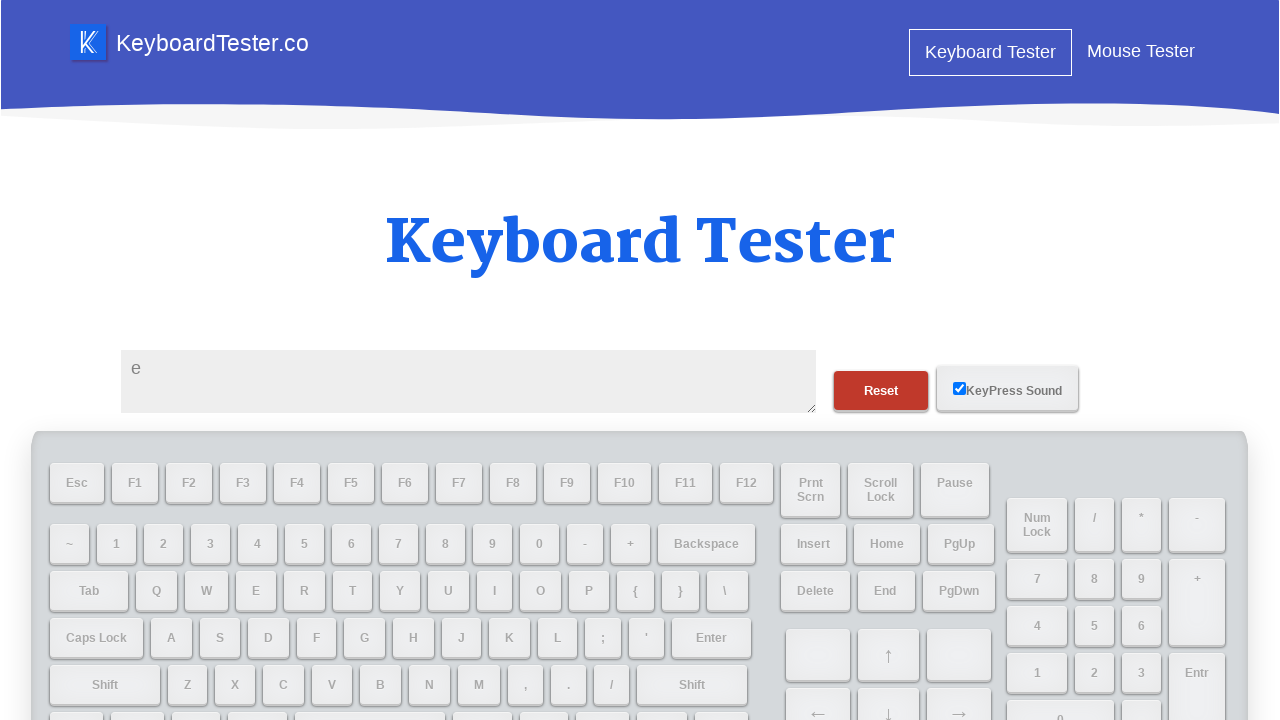

Waited 1 second after typing letter 'e'
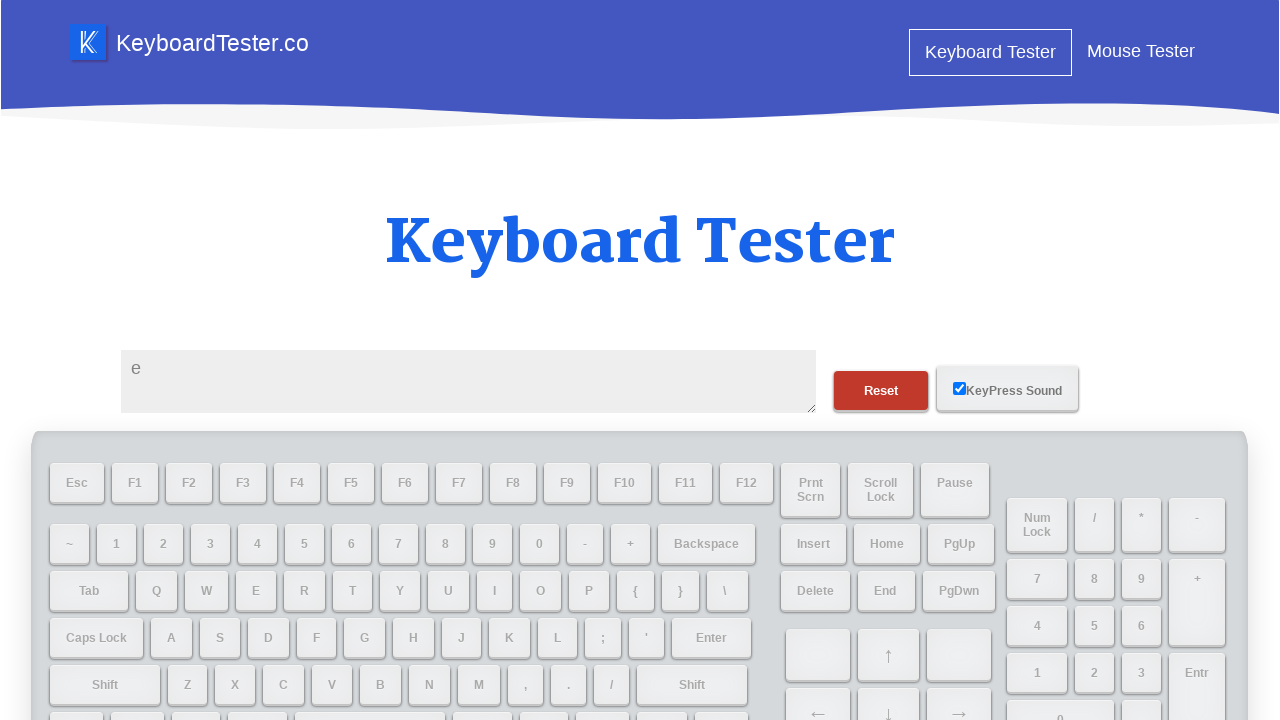

Typed letter 'f' in test area on #testarea
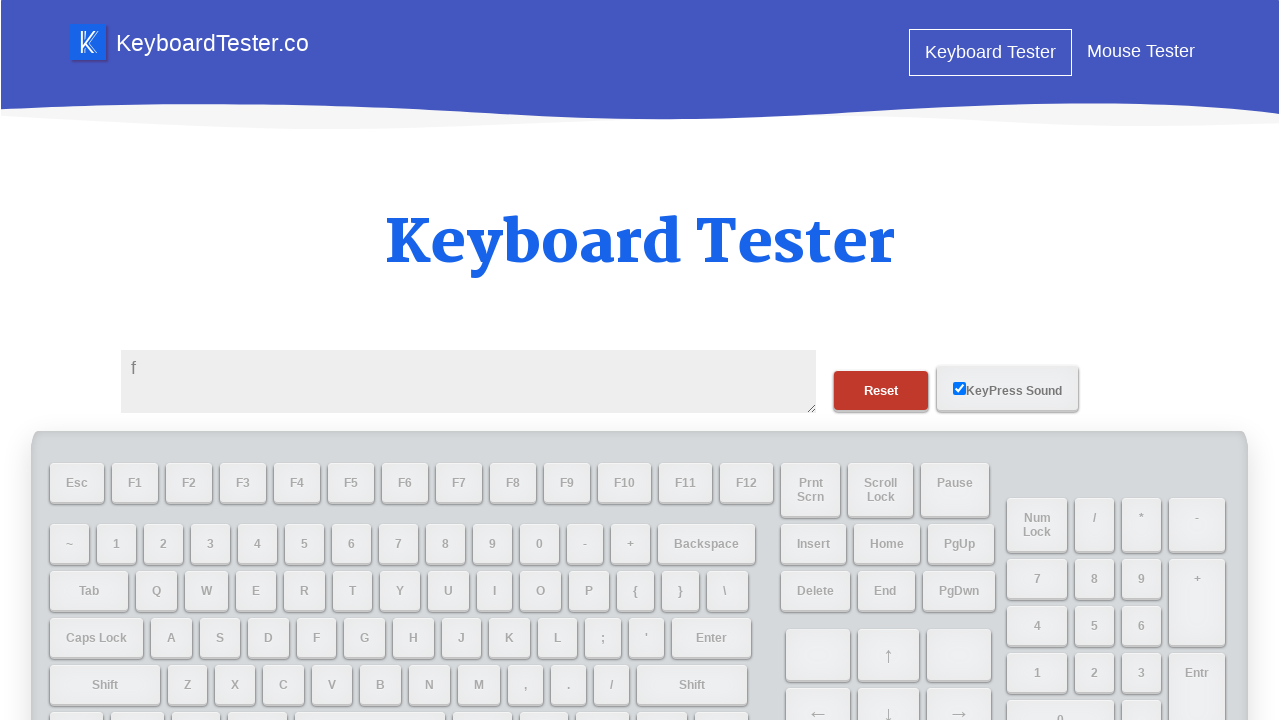

Waited 1 second after typing letter 'f'
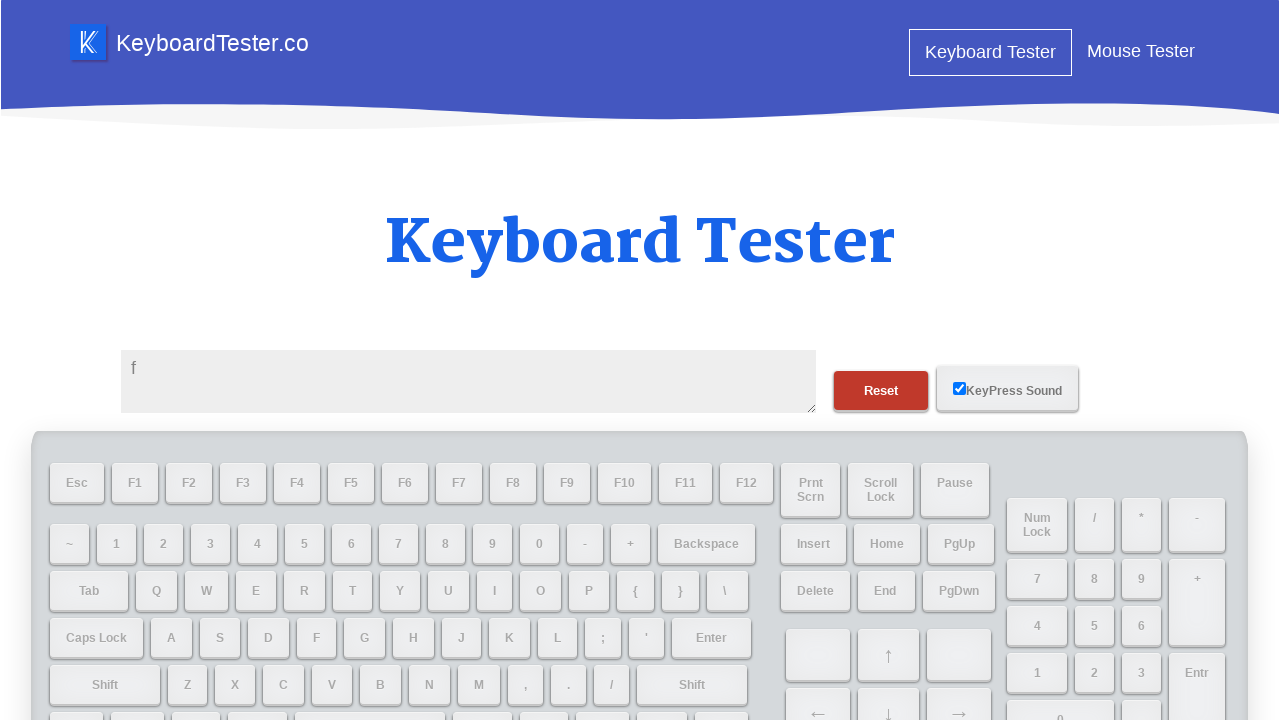

Typed letter 'g' in test area on #testarea
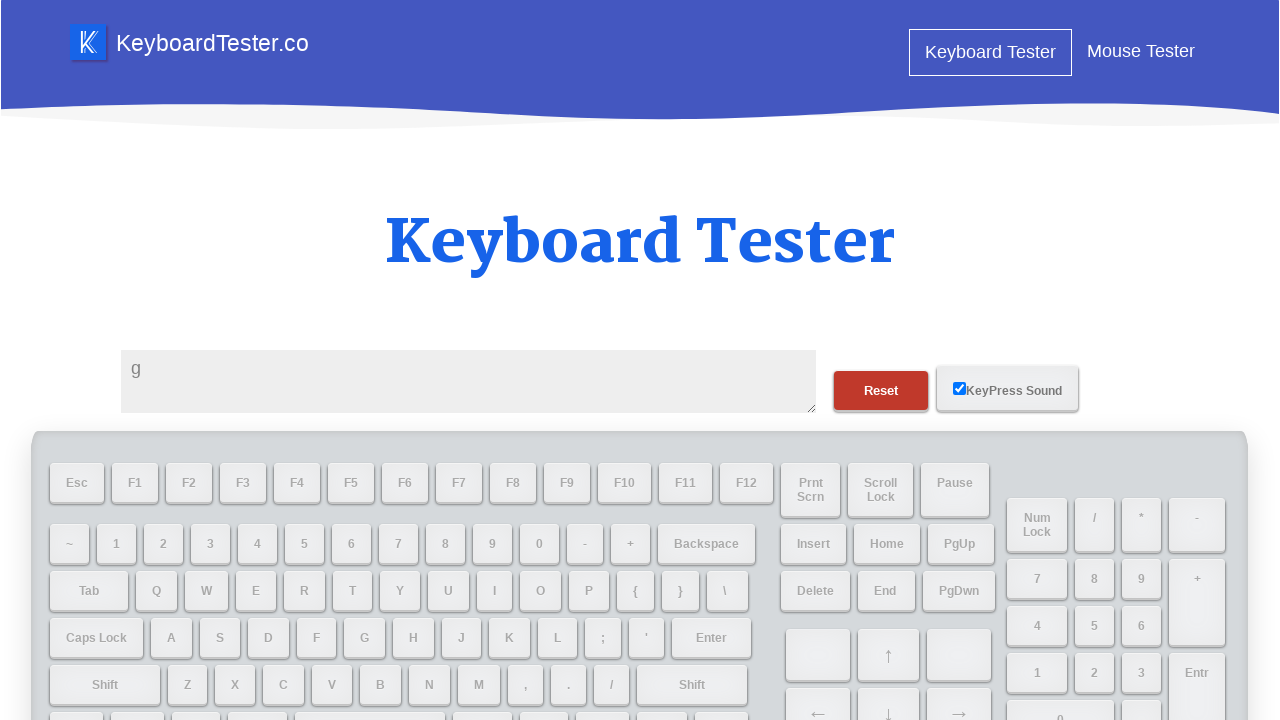

Waited 1 second after typing letter 'g'
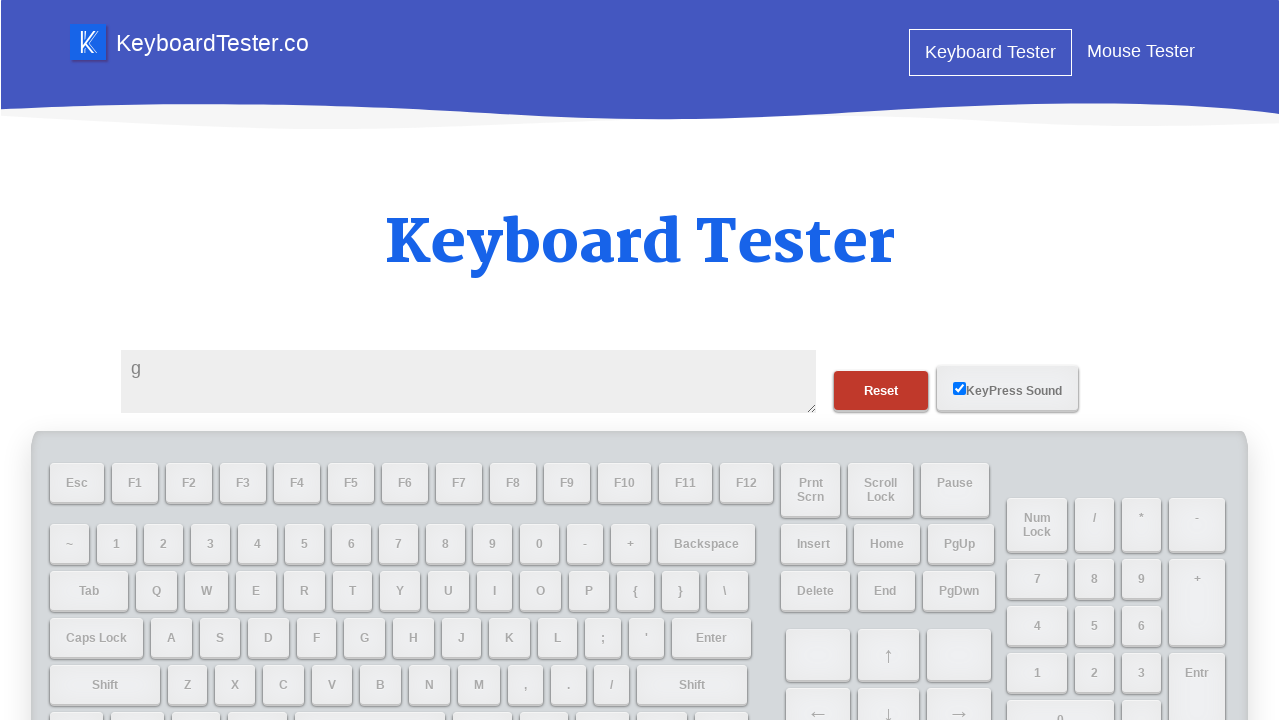

Typed letter 'h' in test area on #testarea
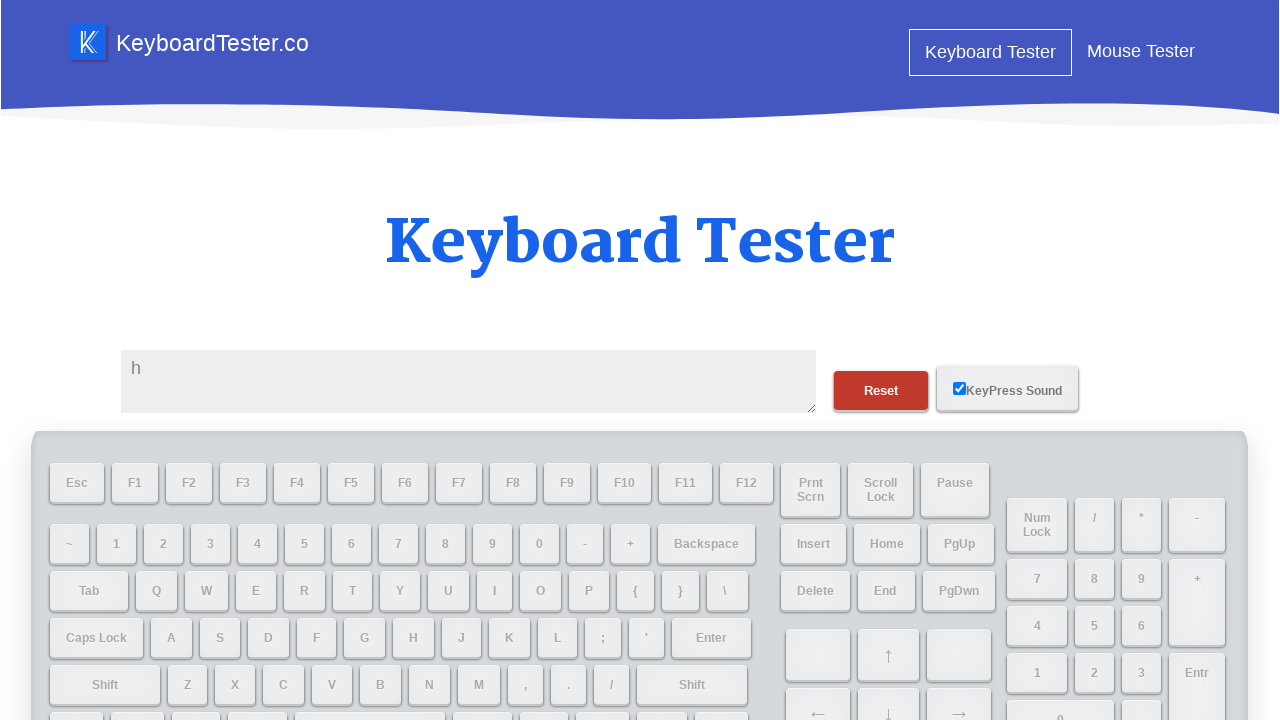

Waited 1 second after typing letter 'h'
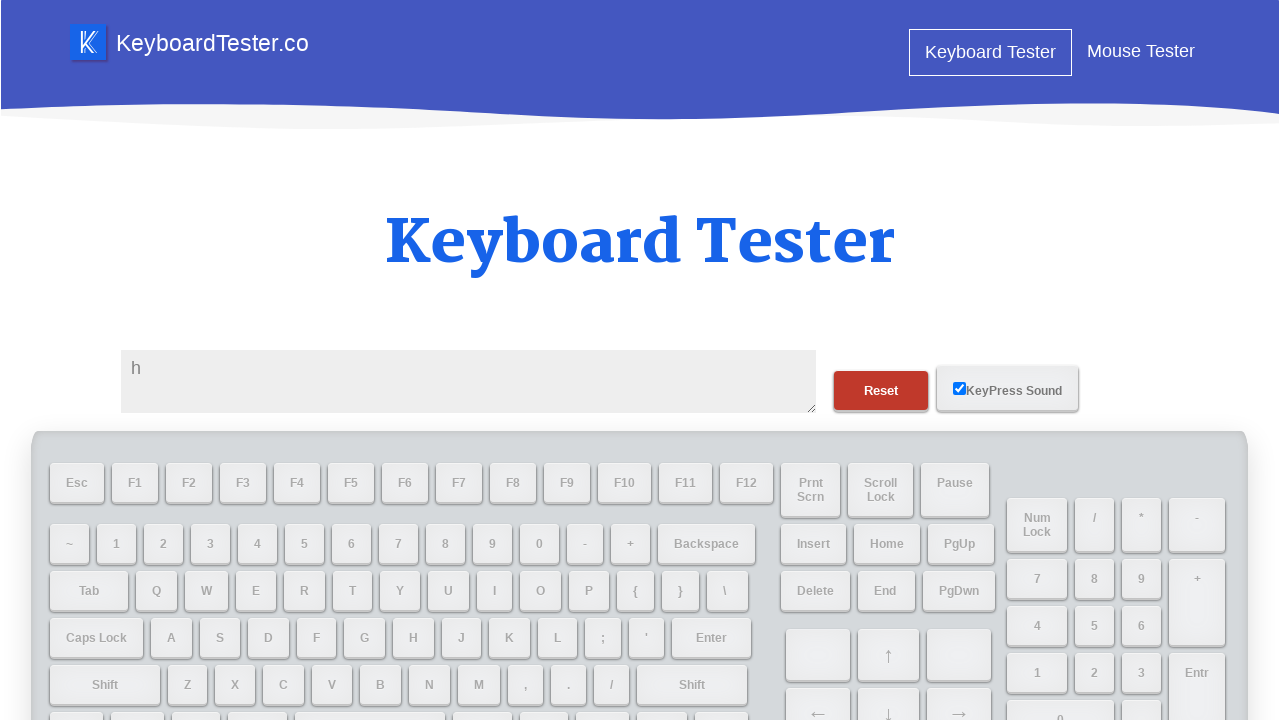

Typed letter 'i' in test area on #testarea
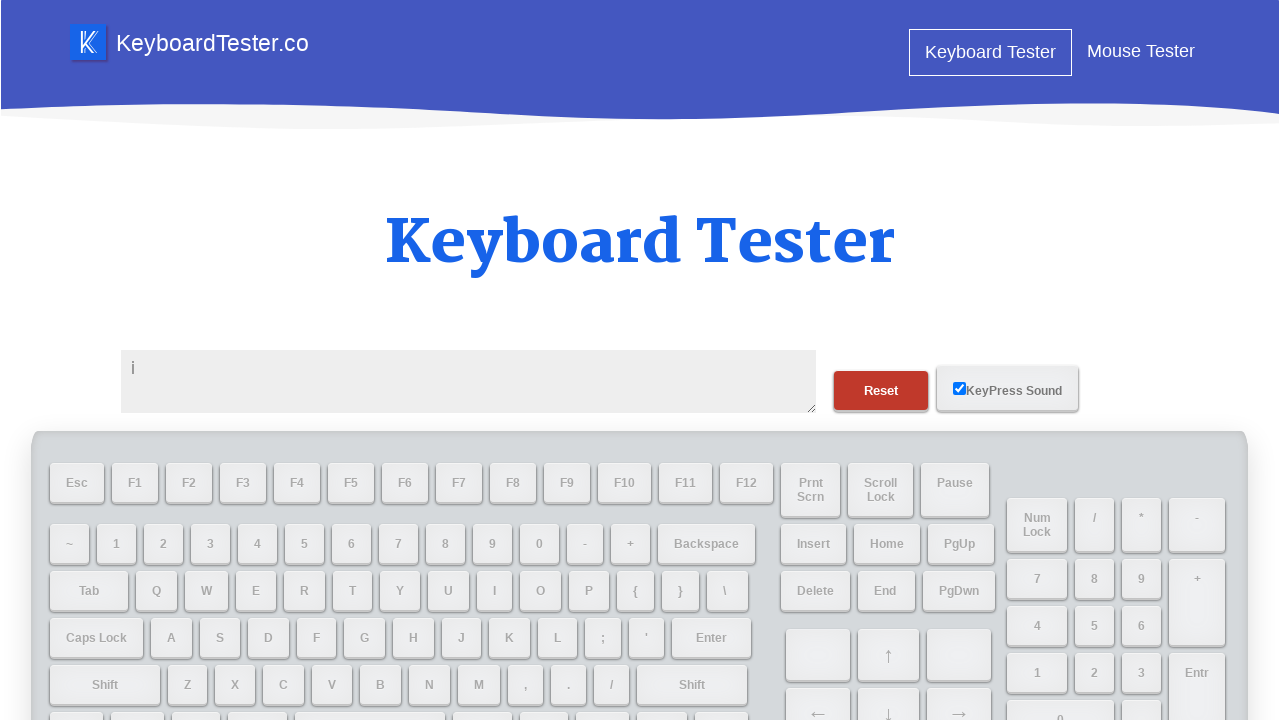

Waited 1 second after typing letter 'i'
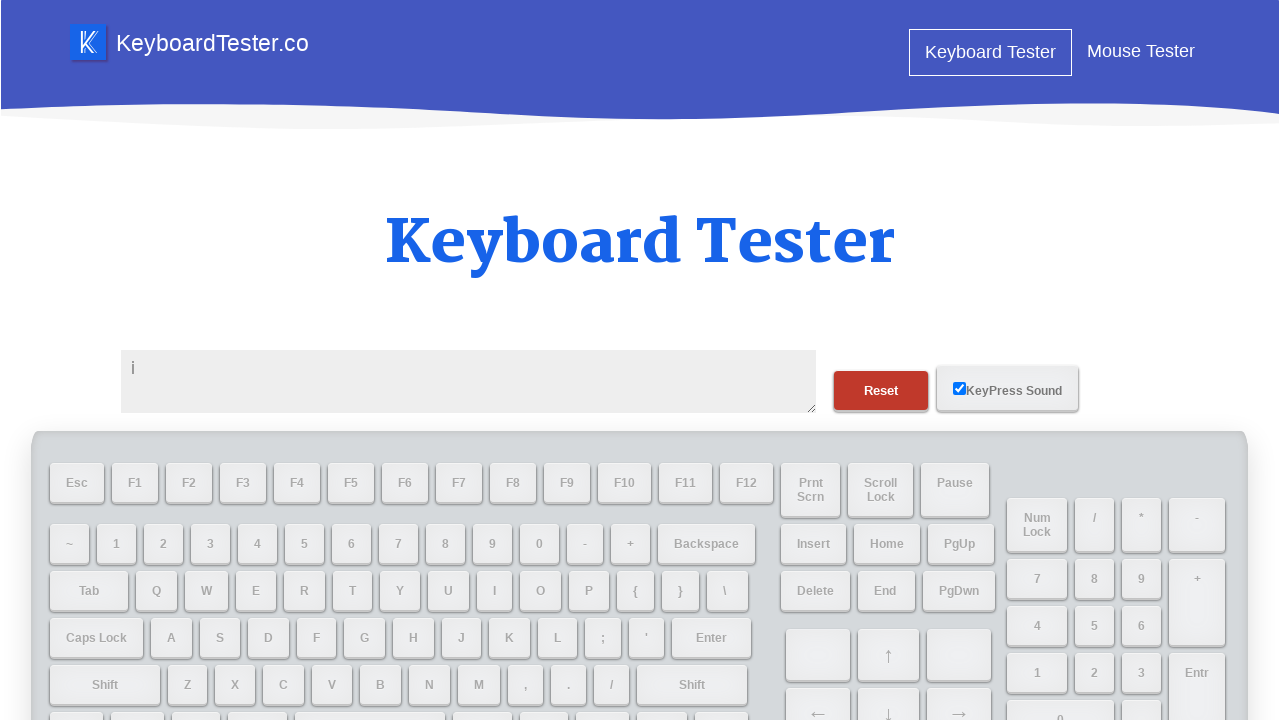

Typed letter 'j' in test area on #testarea
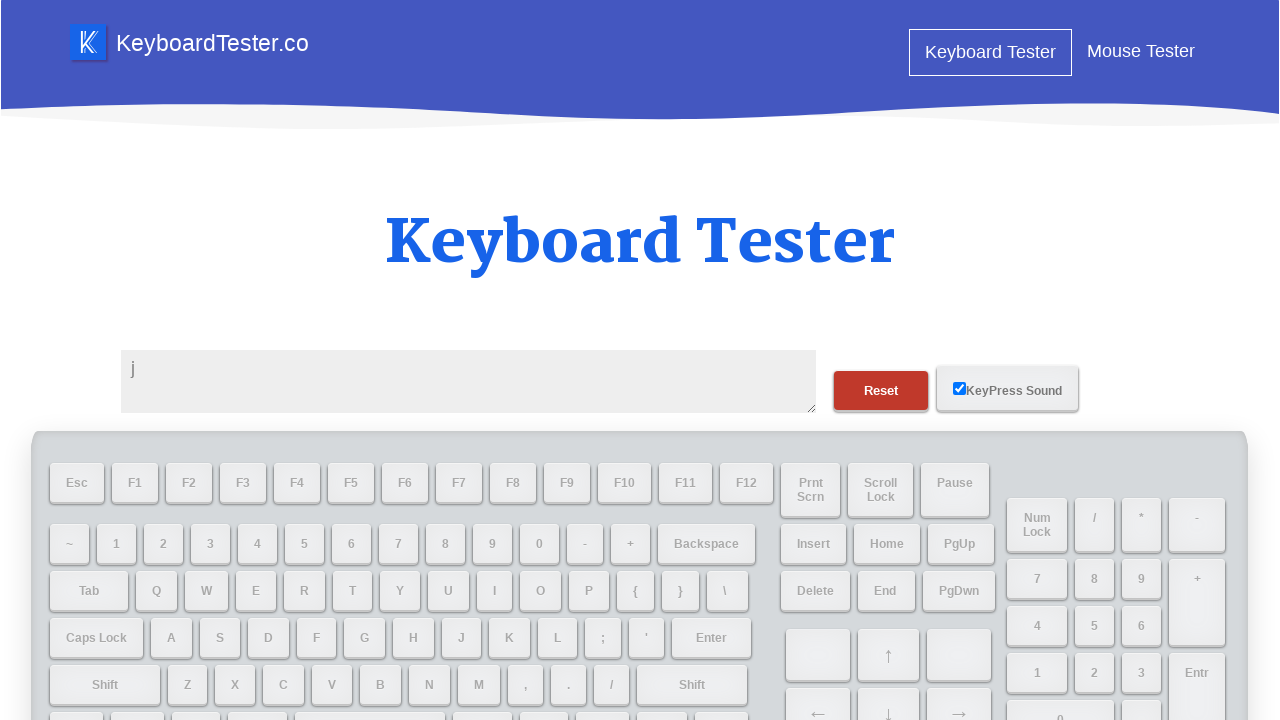

Waited 1 second after typing letter 'j'
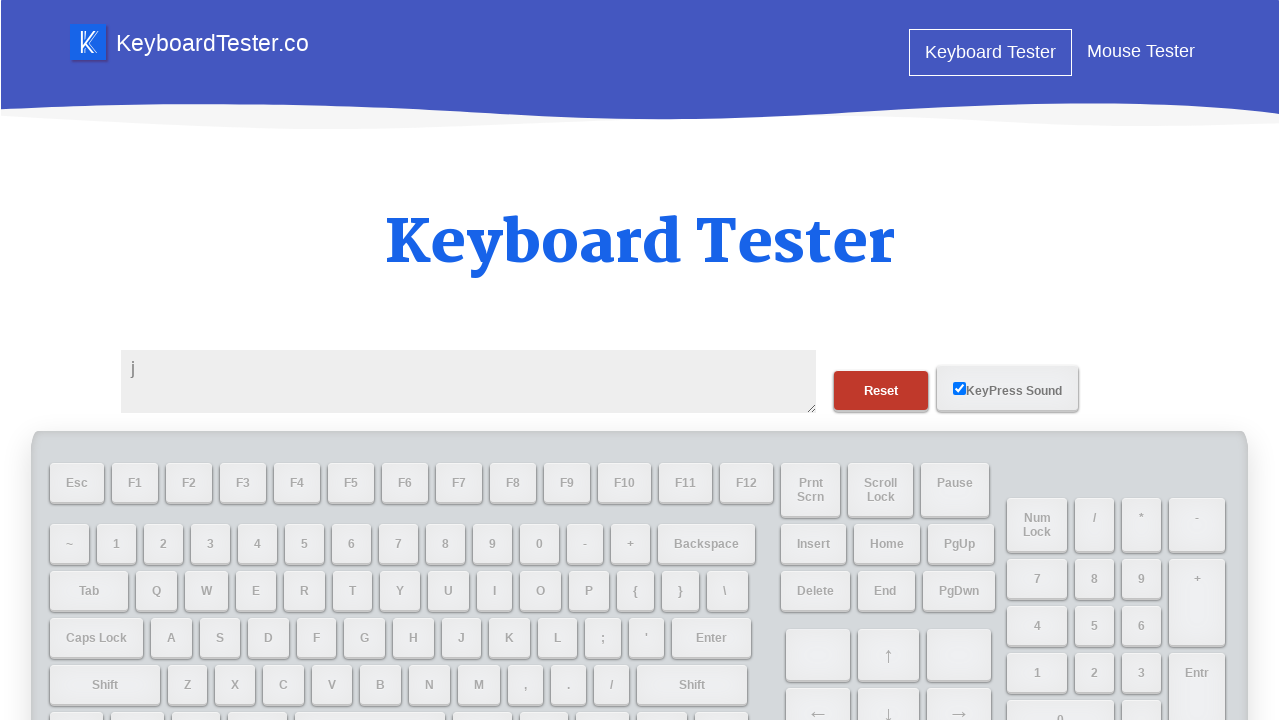

Typed letter 'k' in test area on #testarea
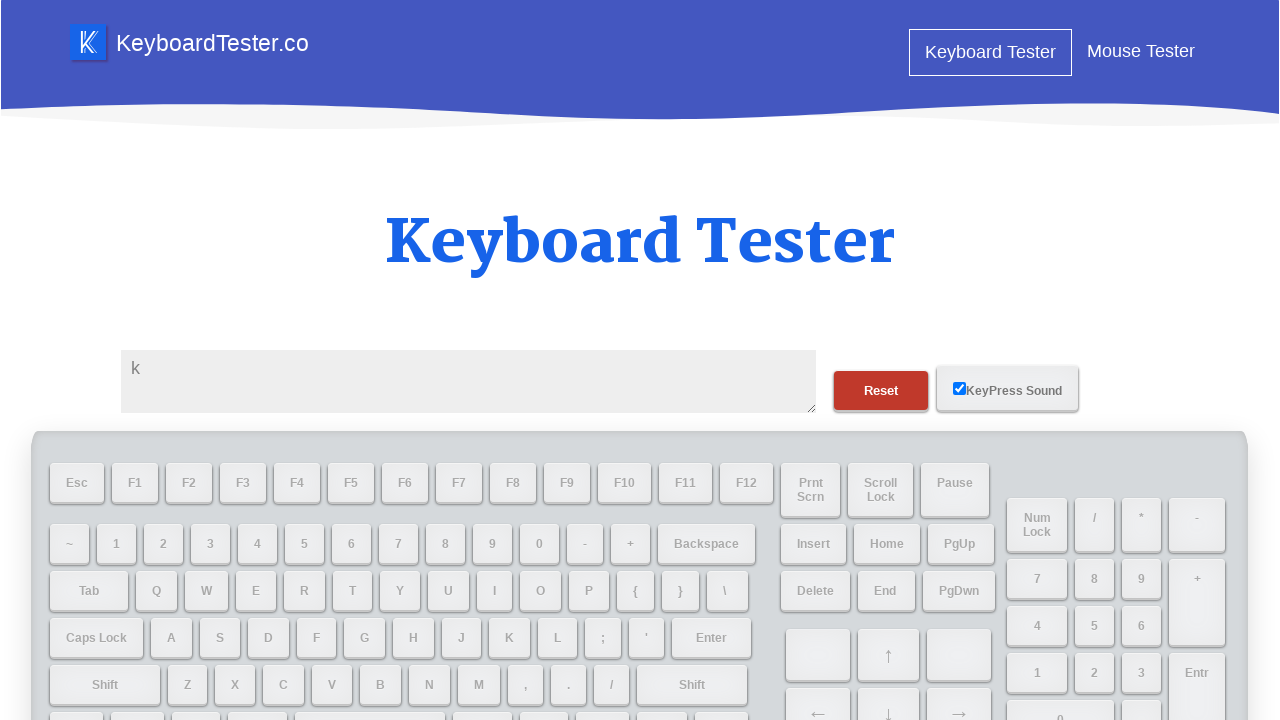

Waited 1 second after typing letter 'k'
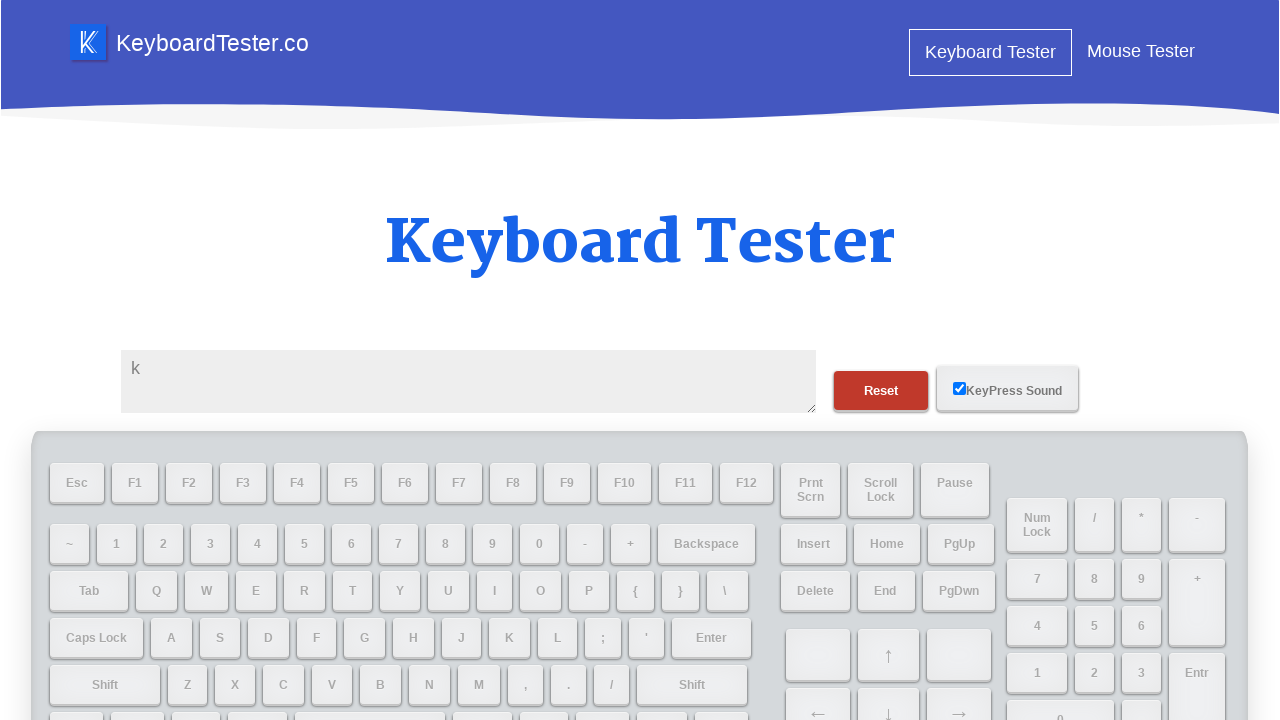

Typed letter 'l' in test area on #testarea
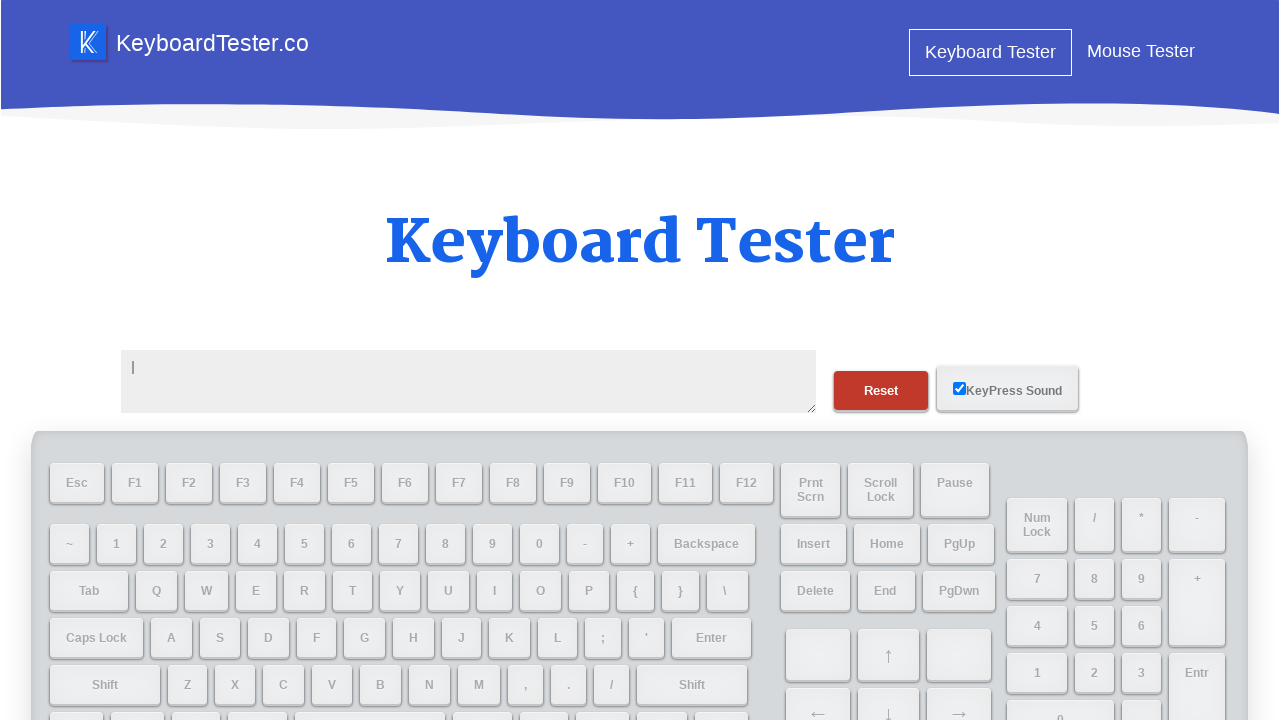

Waited 1 second after typing letter 'l'
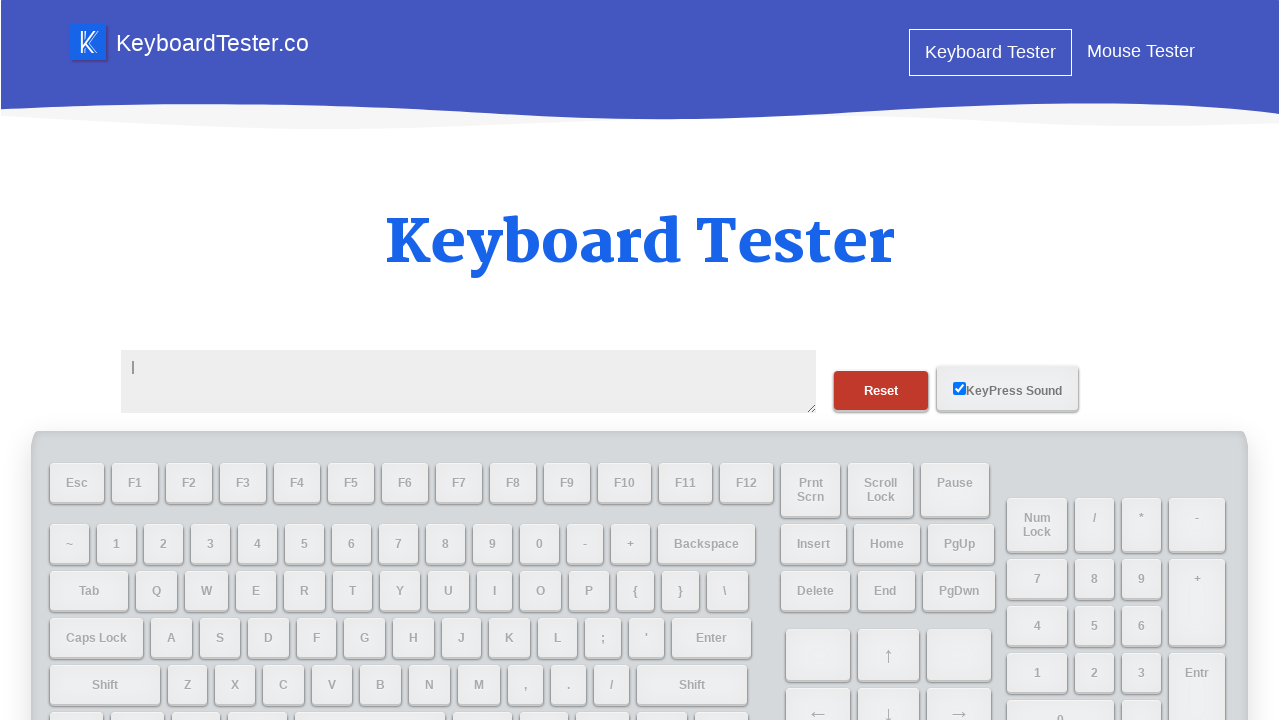

Typed letter 'm' in test area on #testarea
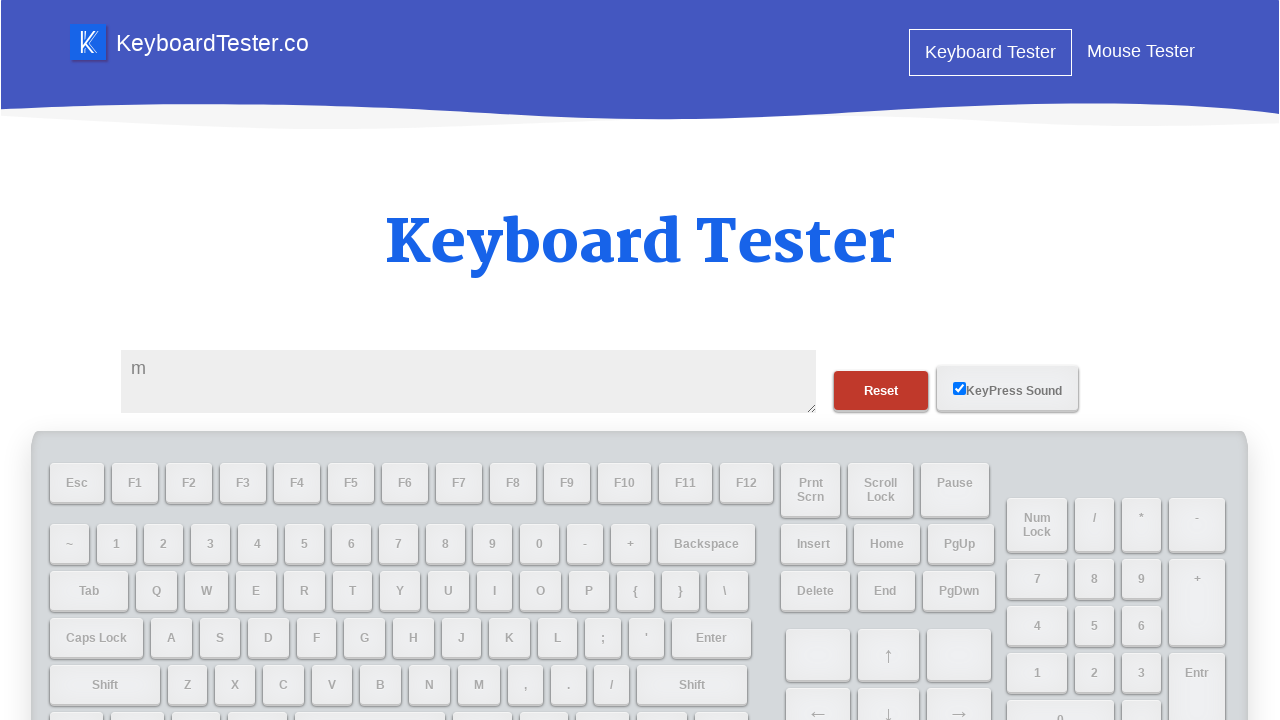

Waited 1 second after typing letter 'm'
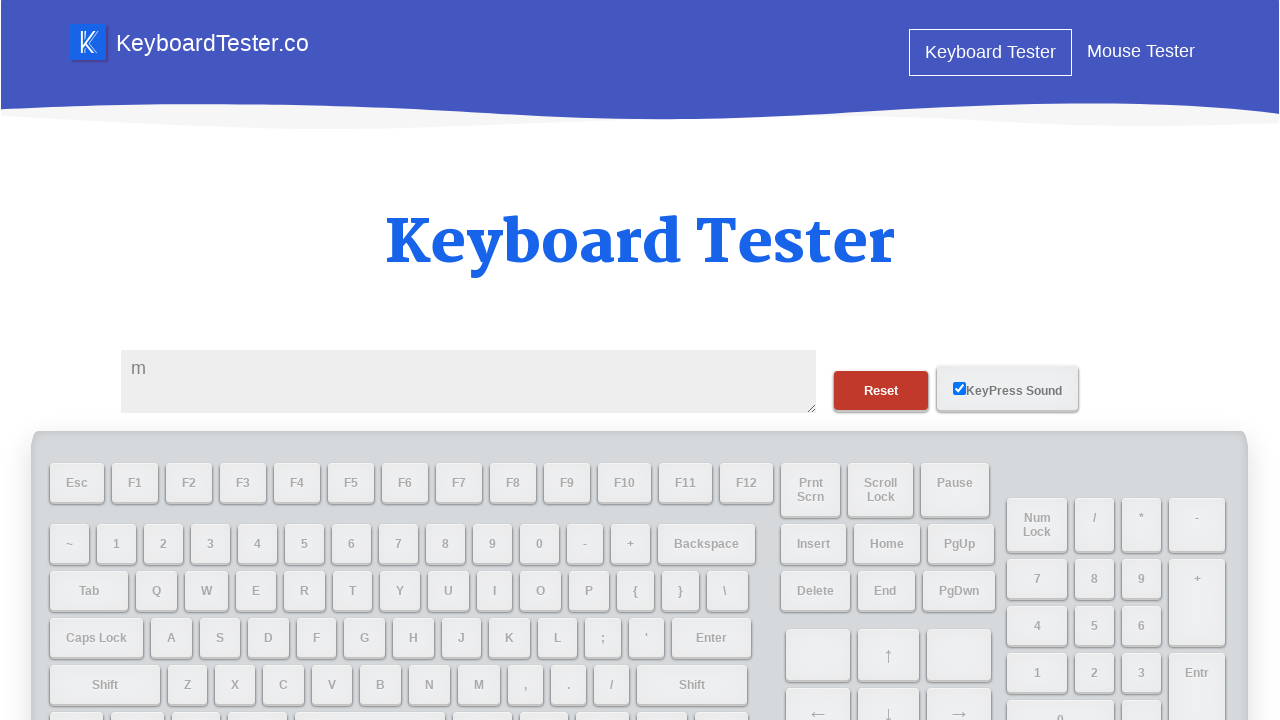

Typed letter 'n' in test area on #testarea
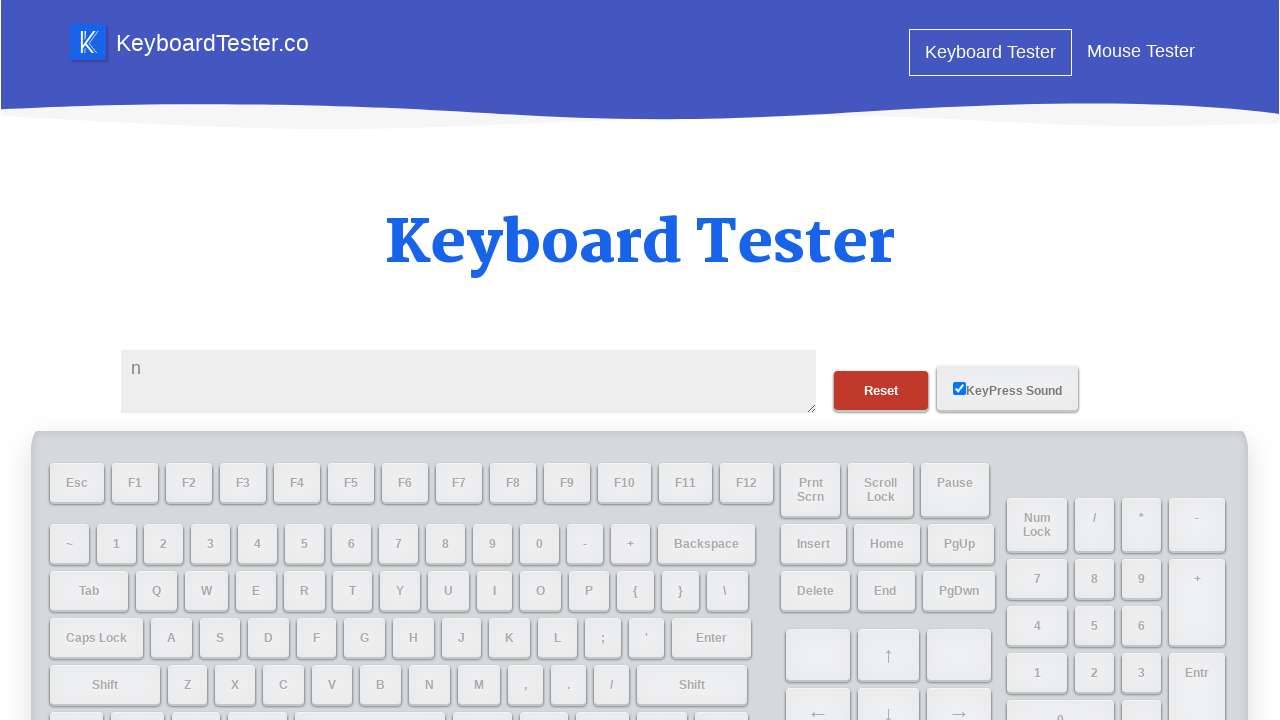

Waited 1 second after typing letter 'n'
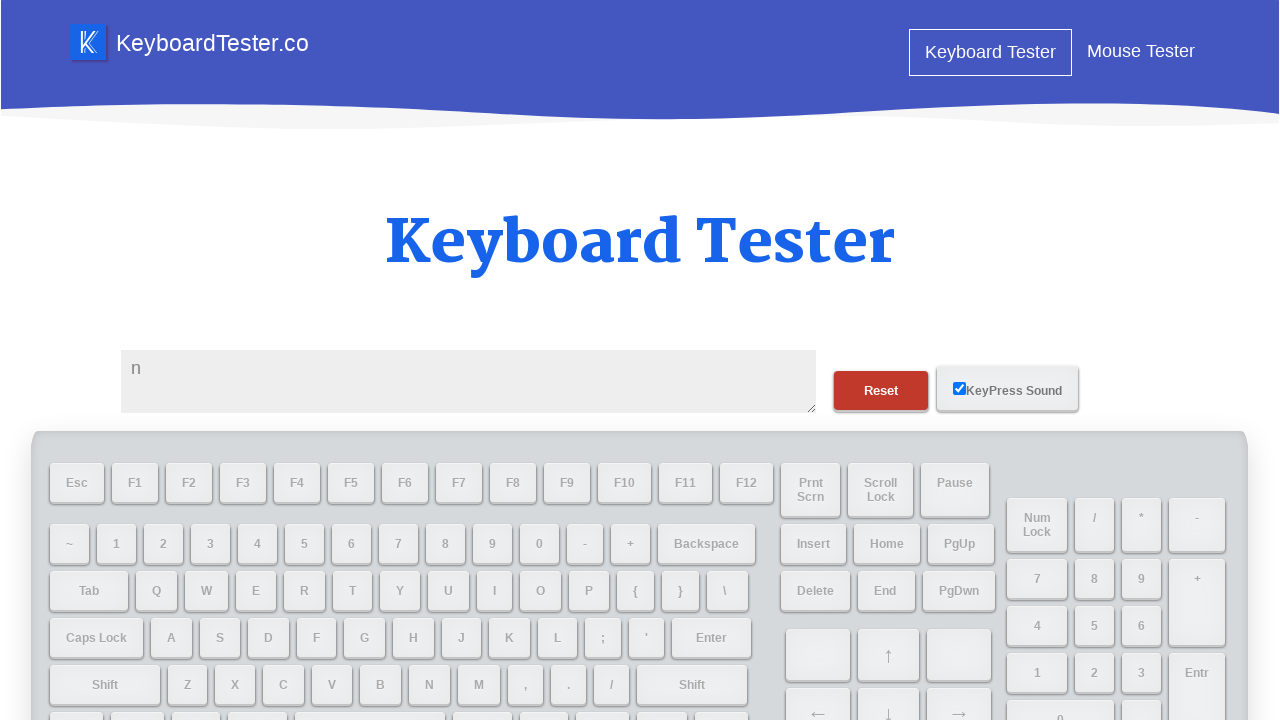

Typed letter 'o' in test area on #testarea
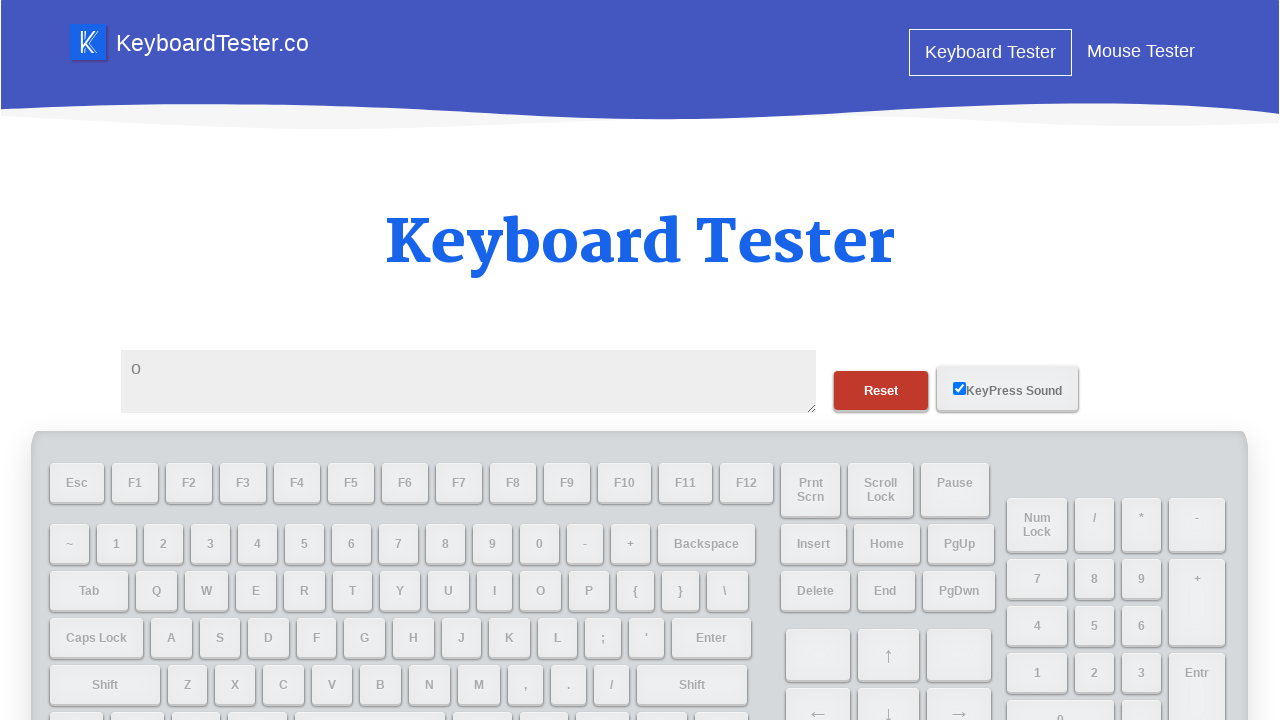

Waited 1 second after typing letter 'o'
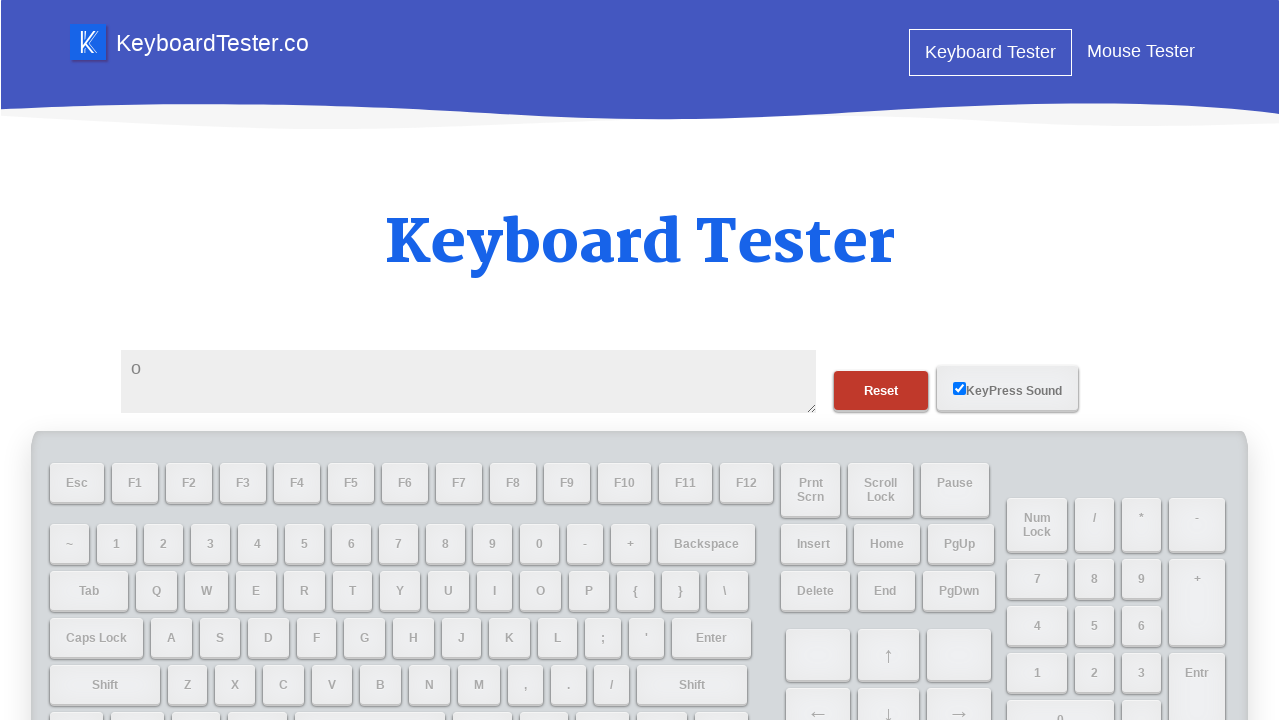

Typed letter 'p' in test area on #testarea
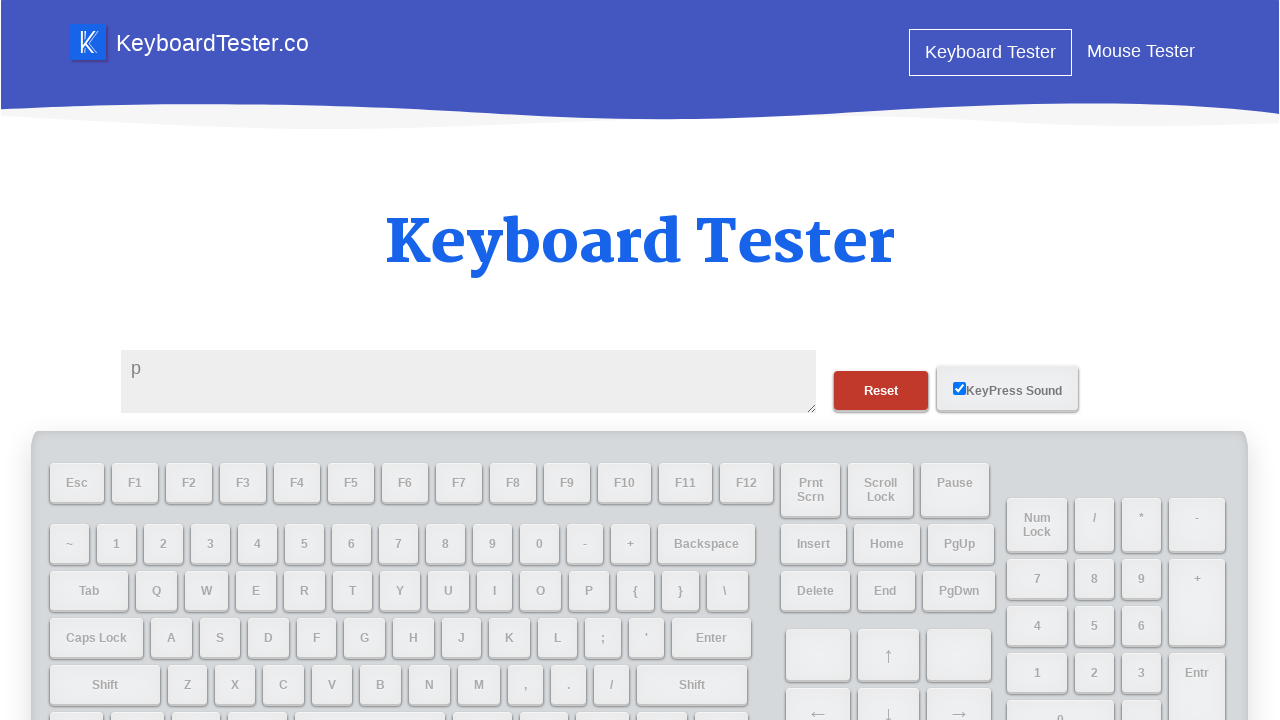

Waited 1 second after typing letter 'p'
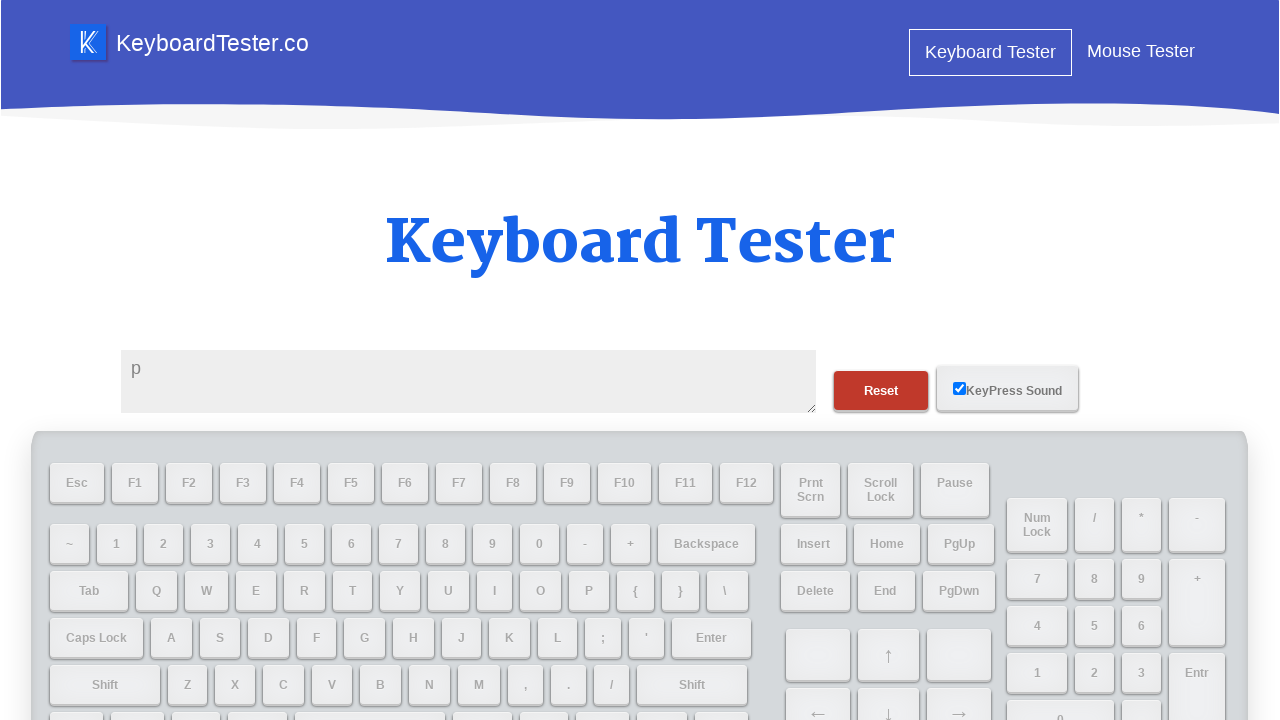

Typed letter 'q' in test area on #testarea
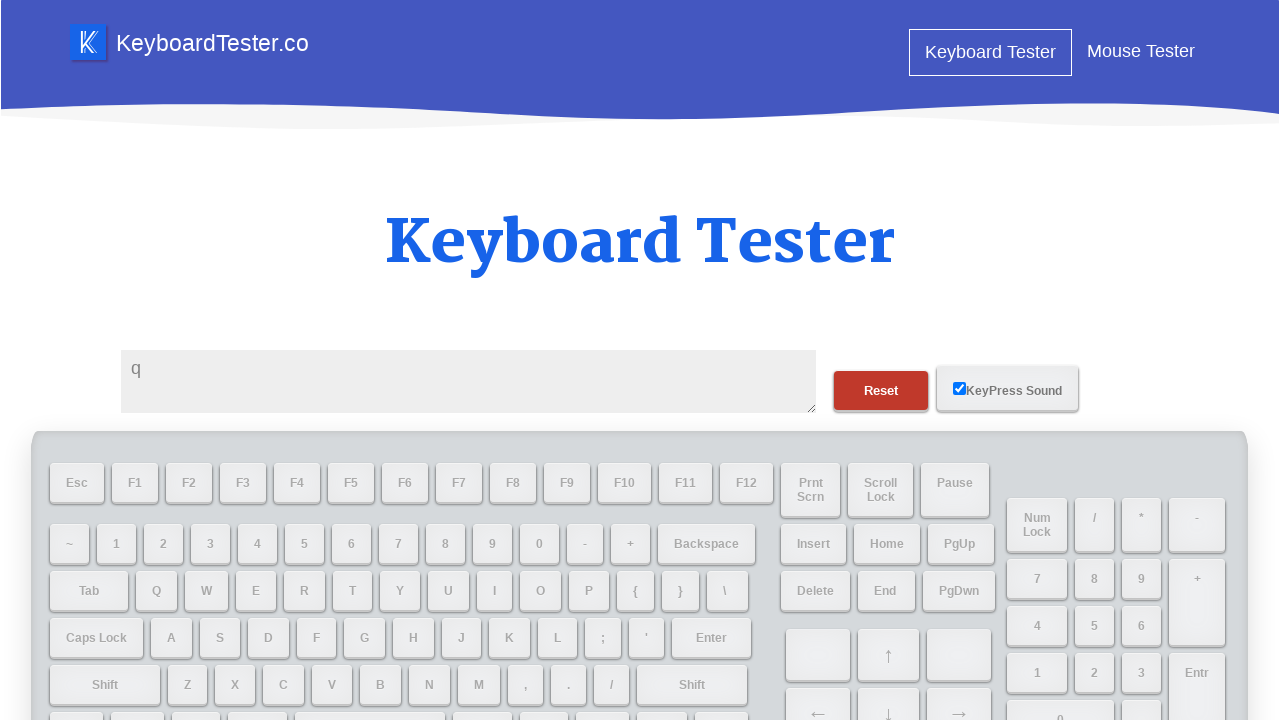

Waited 1 second after typing letter 'q'
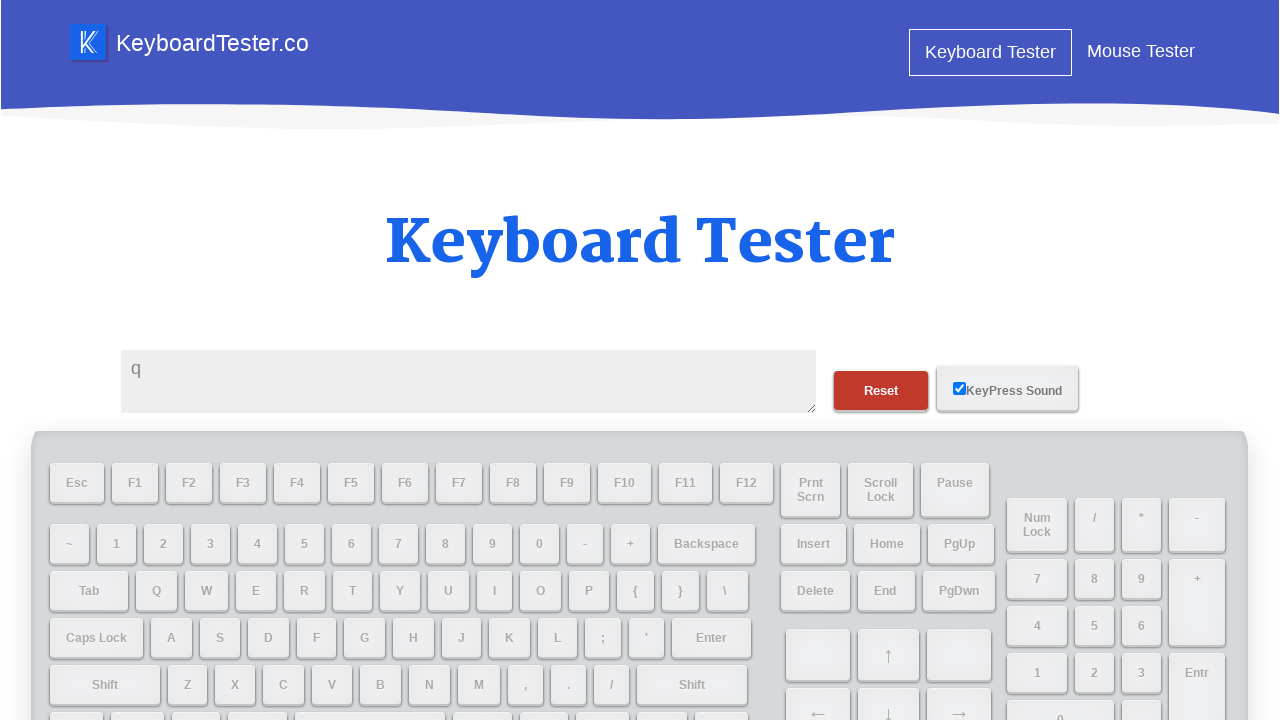

Typed letter 'r' in test area on #testarea
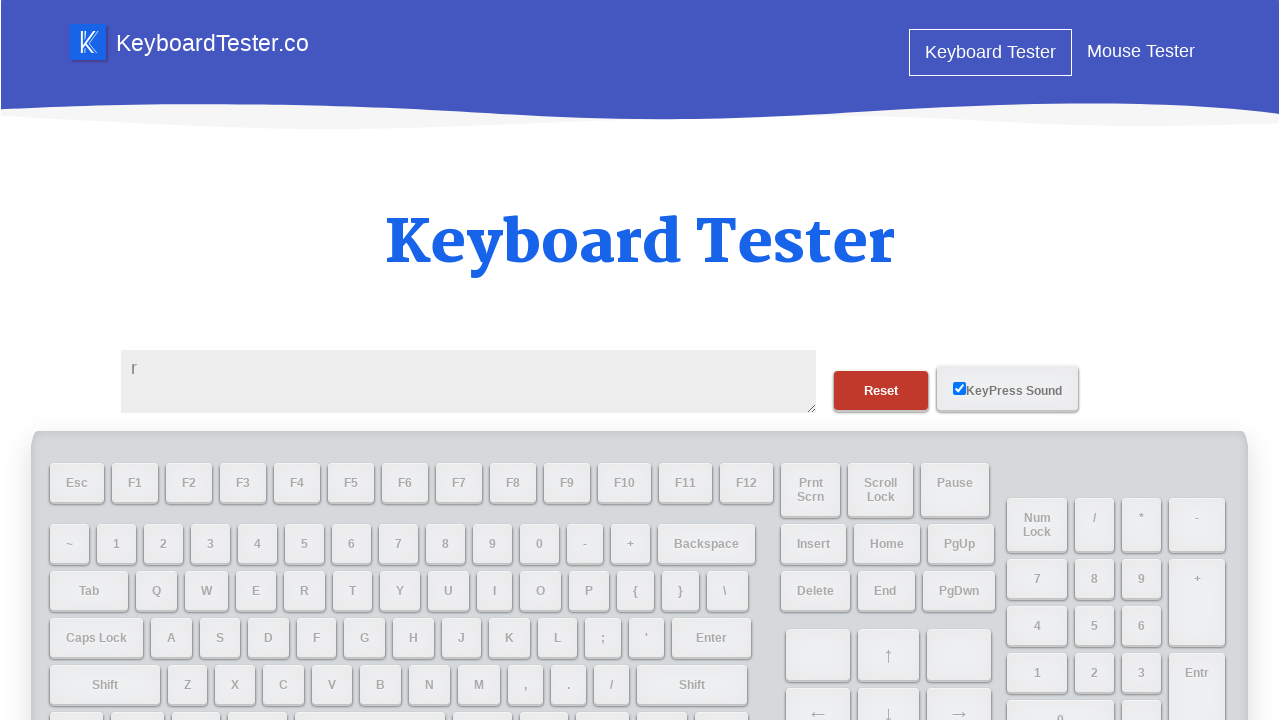

Waited 1 second after typing letter 'r'
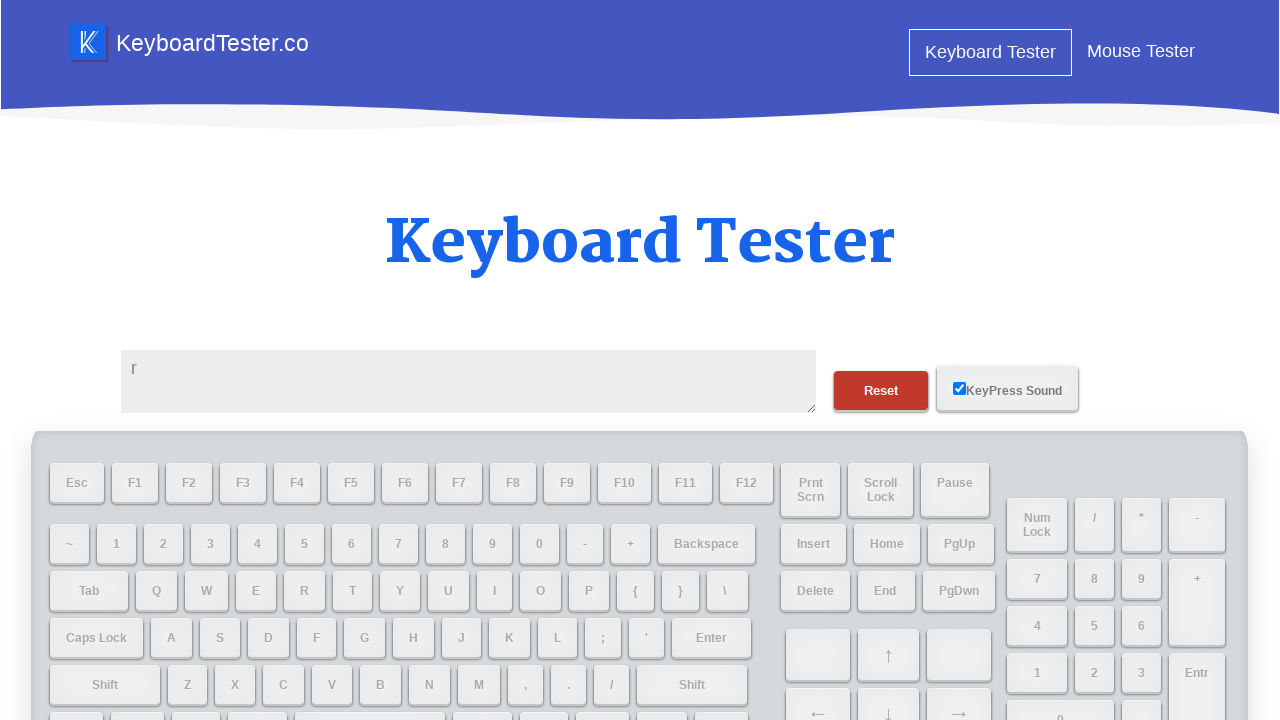

Typed letter 's' in test area on #testarea
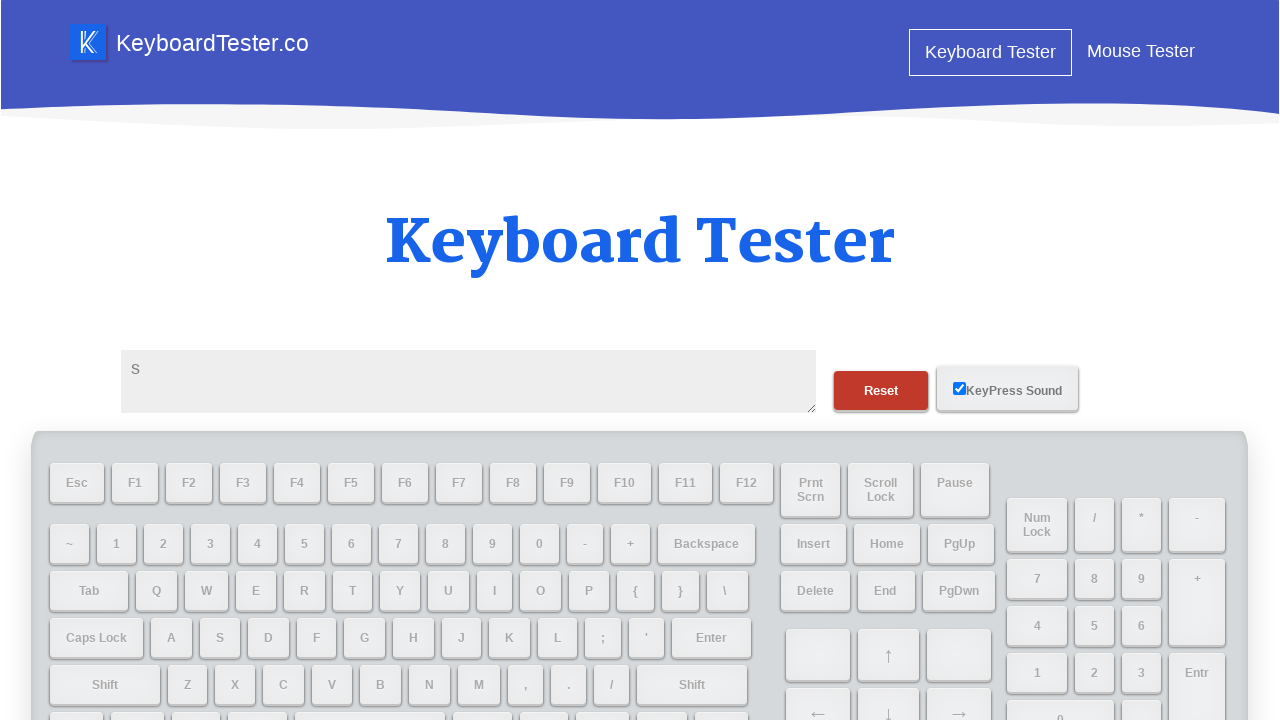

Waited 1 second after typing letter 's'
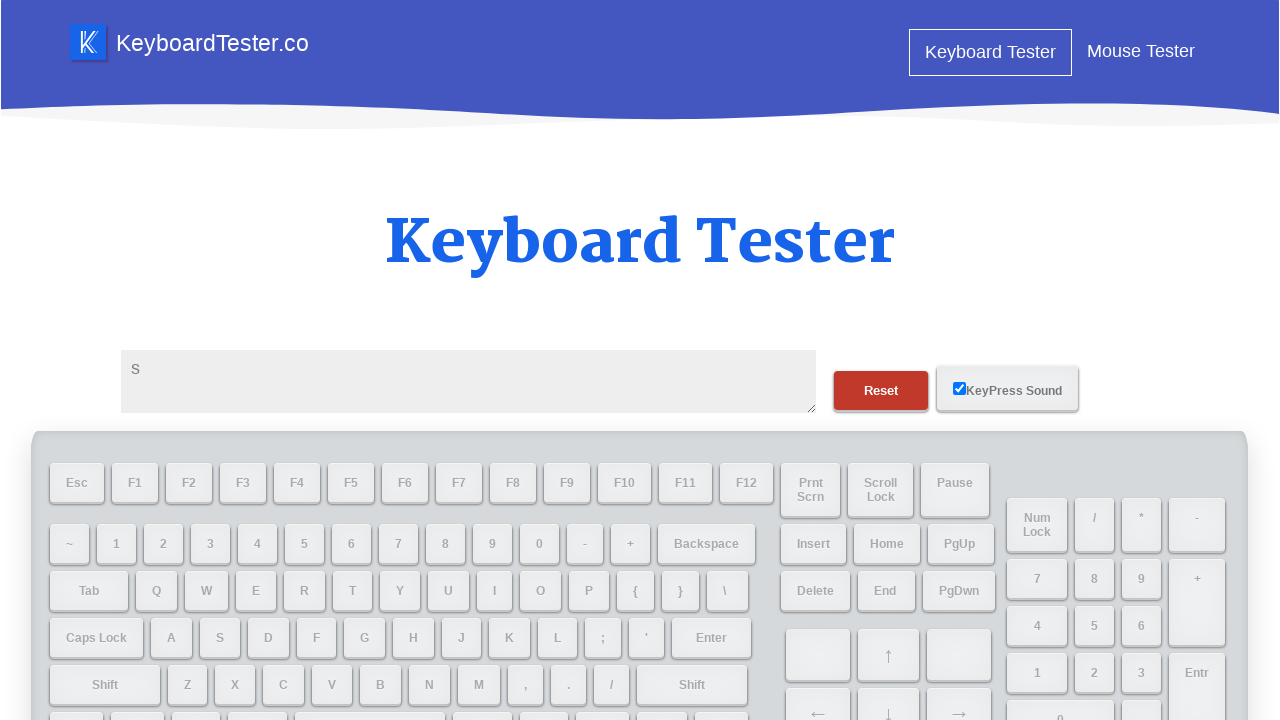

Typed letter 't' in test area on #testarea
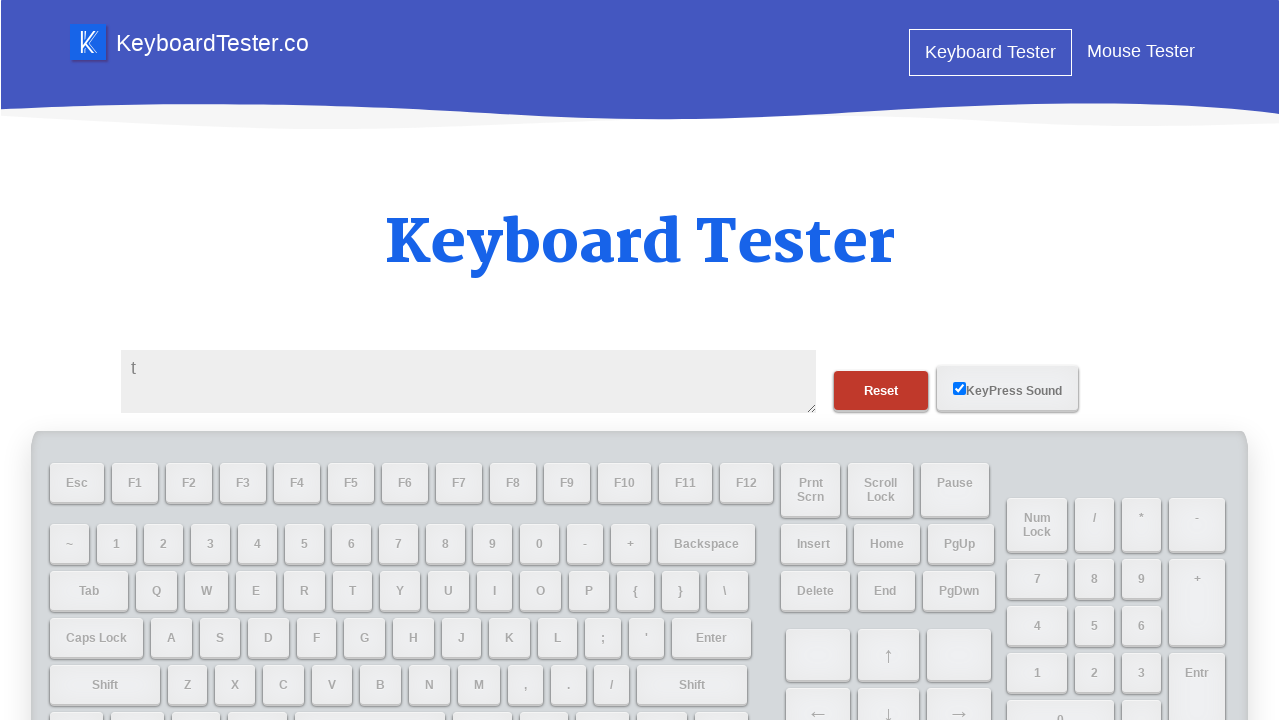

Waited 1 second after typing letter 't'
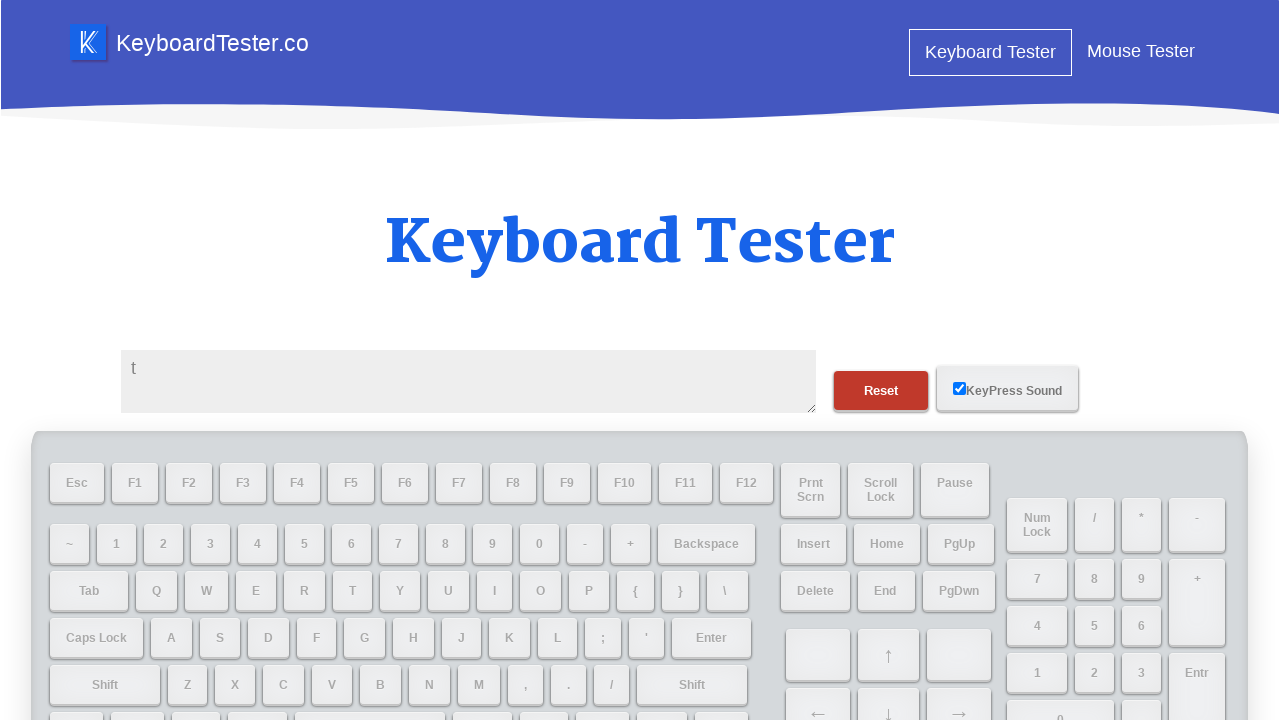

Typed letter 'u' in test area on #testarea
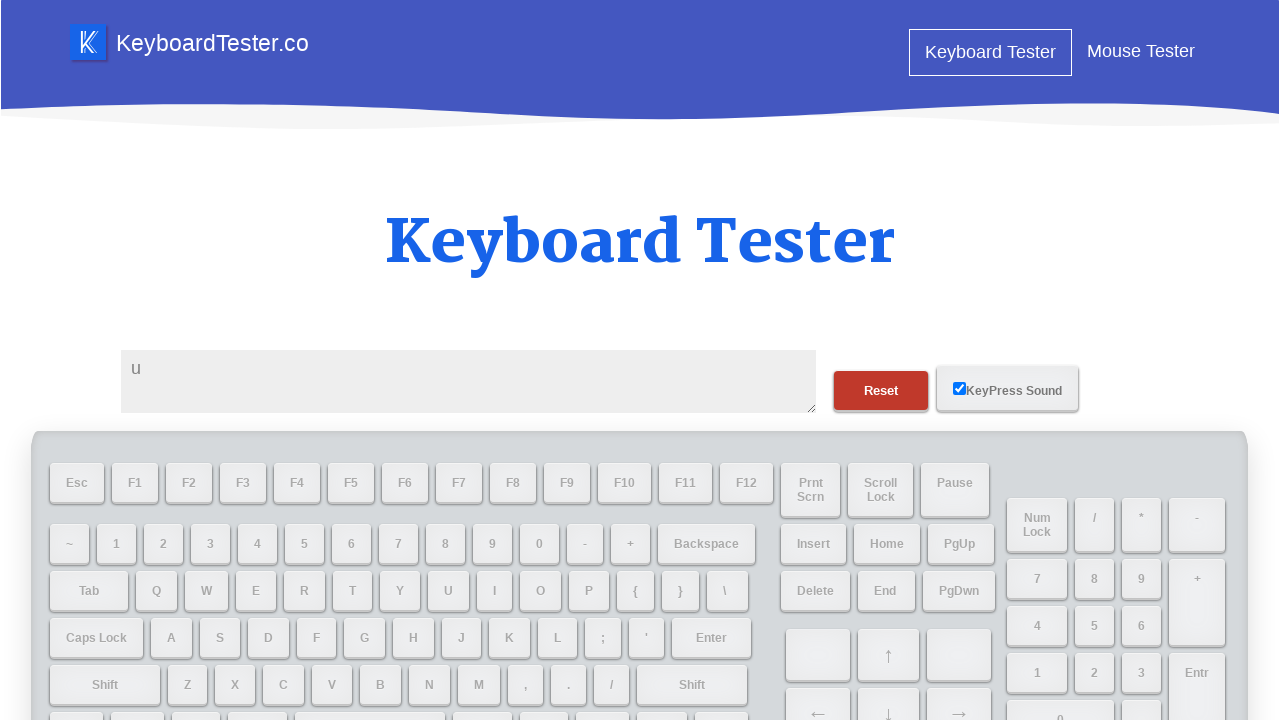

Waited 1 second after typing letter 'u'
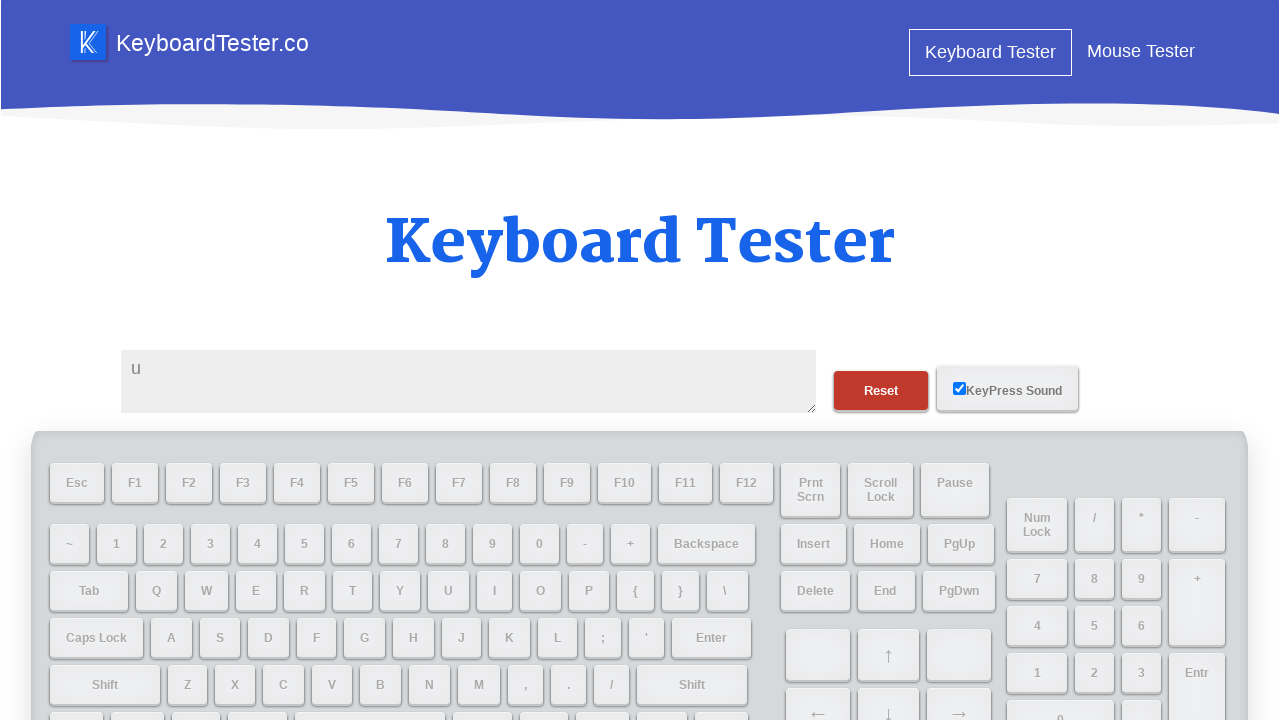

Typed letter 'v' in test area on #testarea
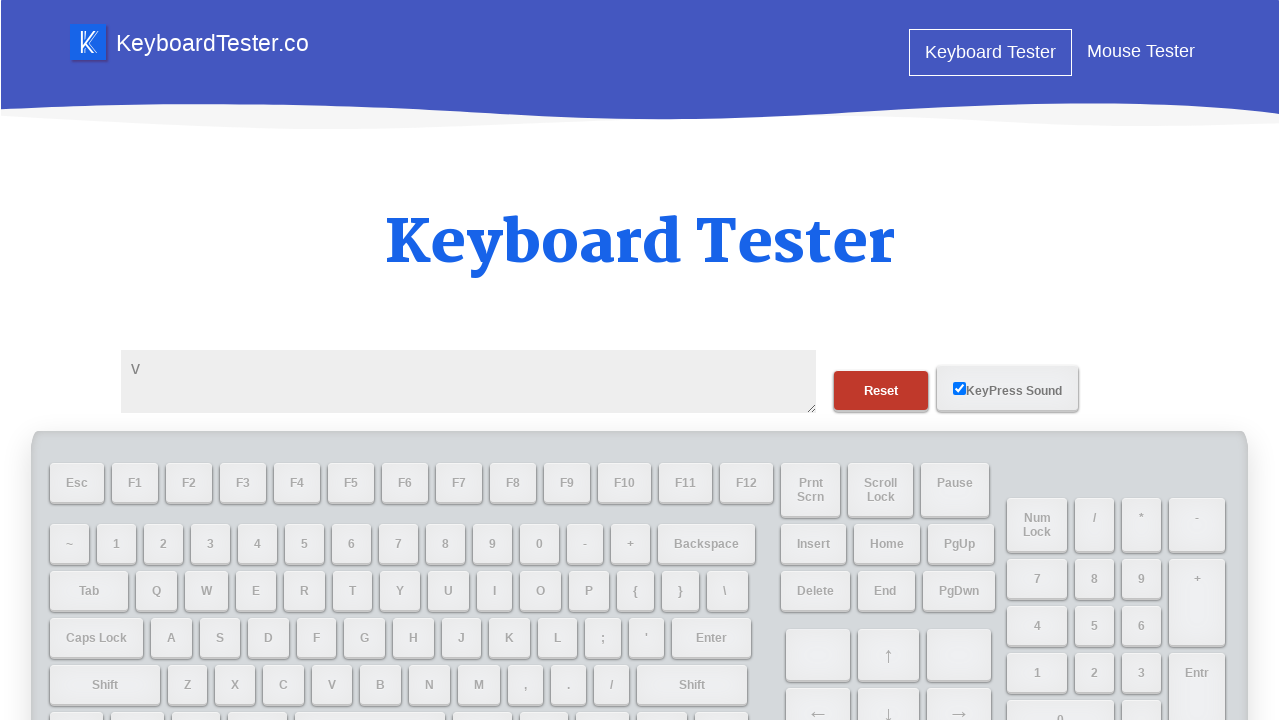

Waited 1 second after typing letter 'v'
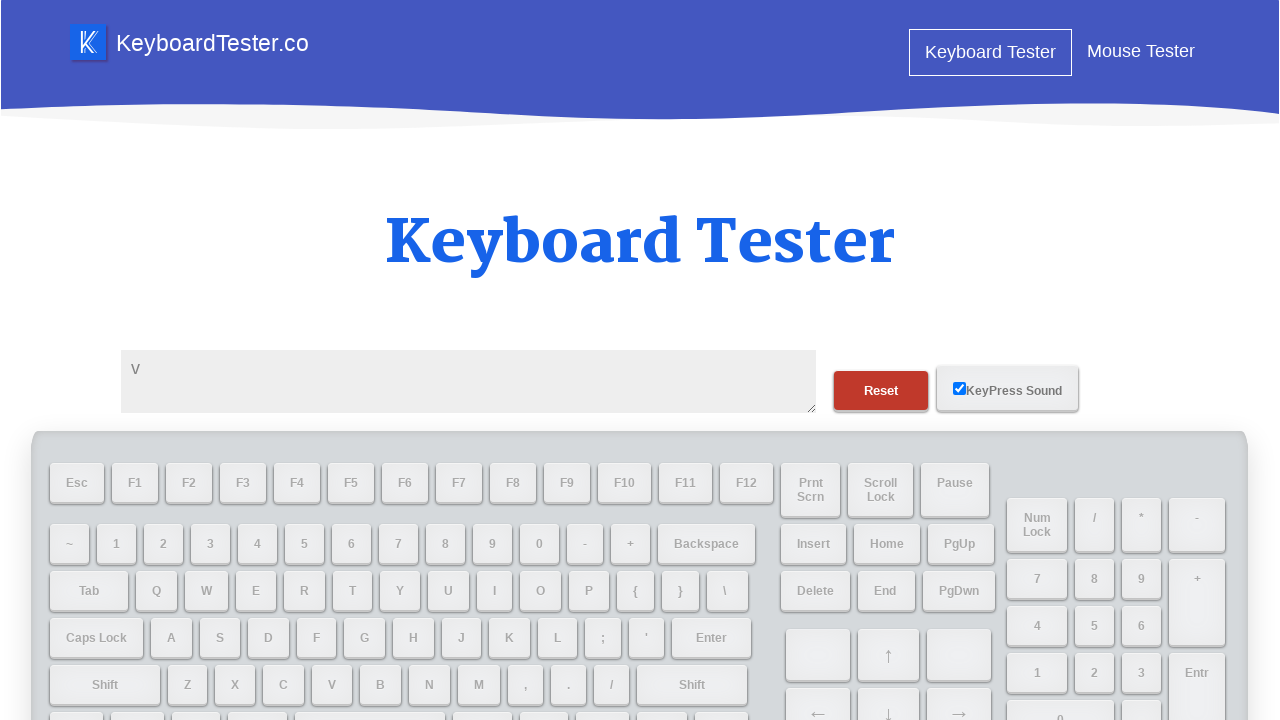

Typed letter 'w' in test area on #testarea
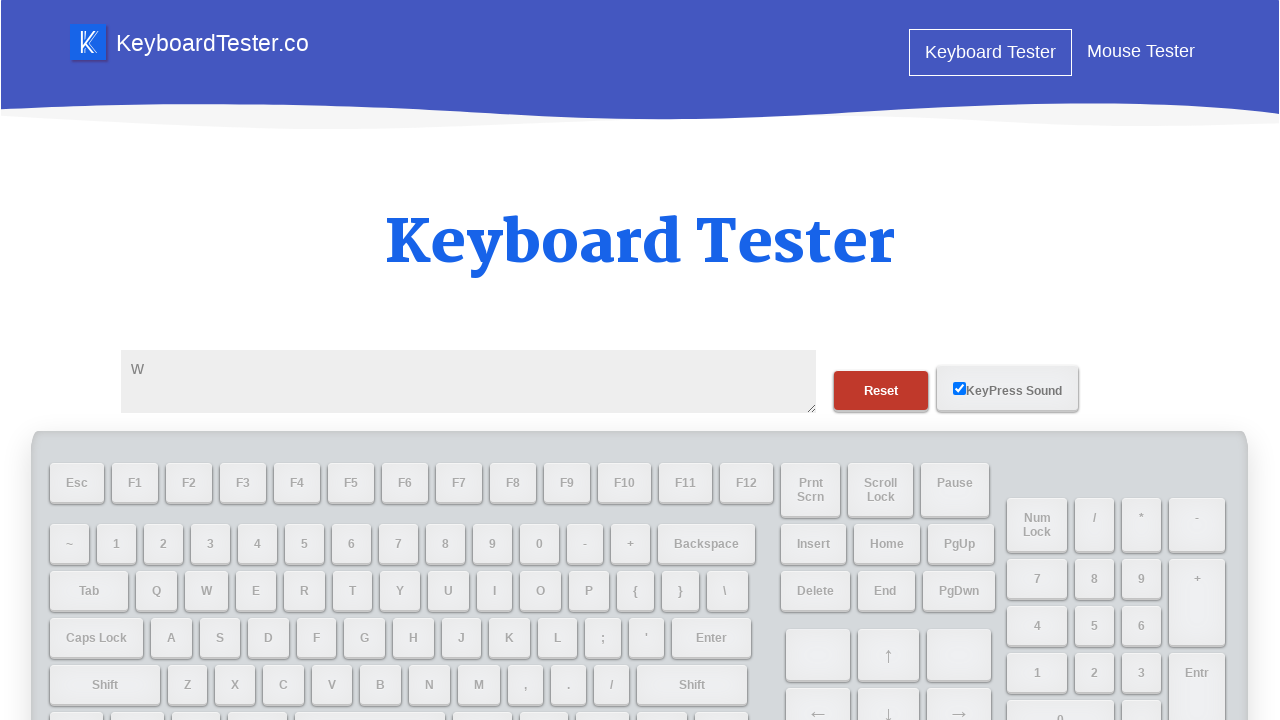

Waited 1 second after typing letter 'w'
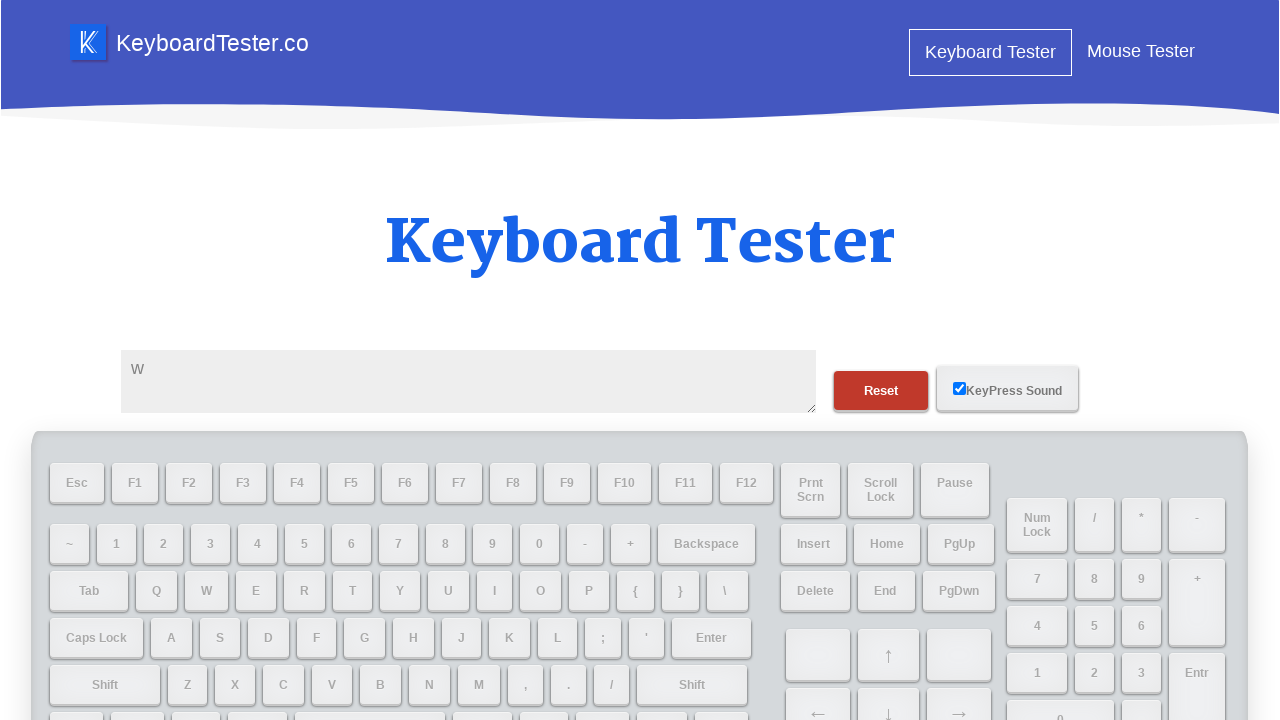

Typed letter 'x' in test area on #testarea
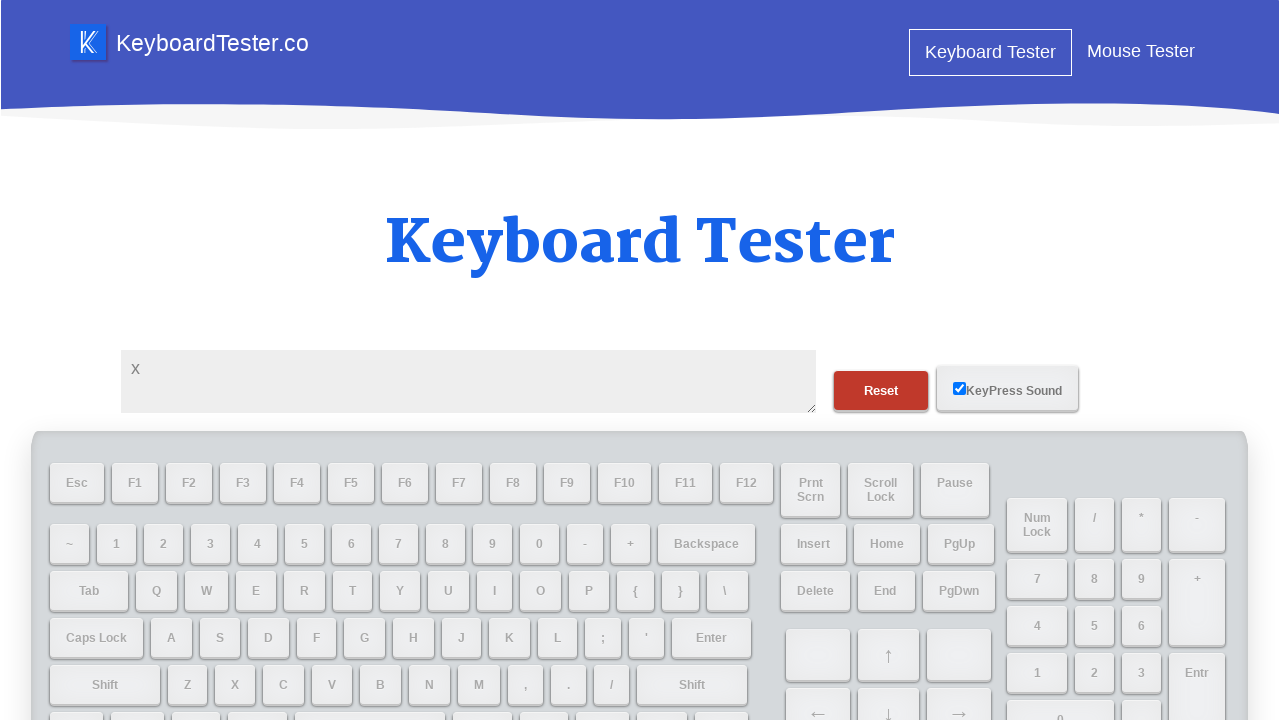

Waited 1 second after typing letter 'x'
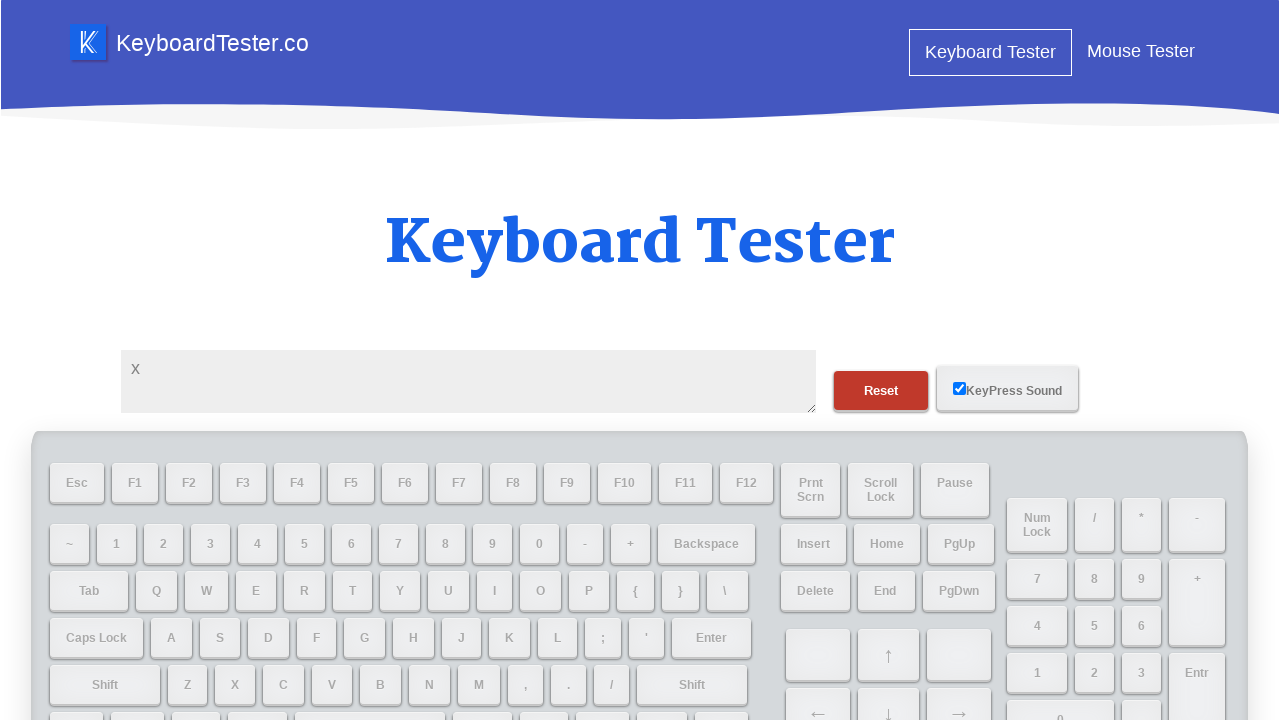

Typed letter 'y' in test area on #testarea
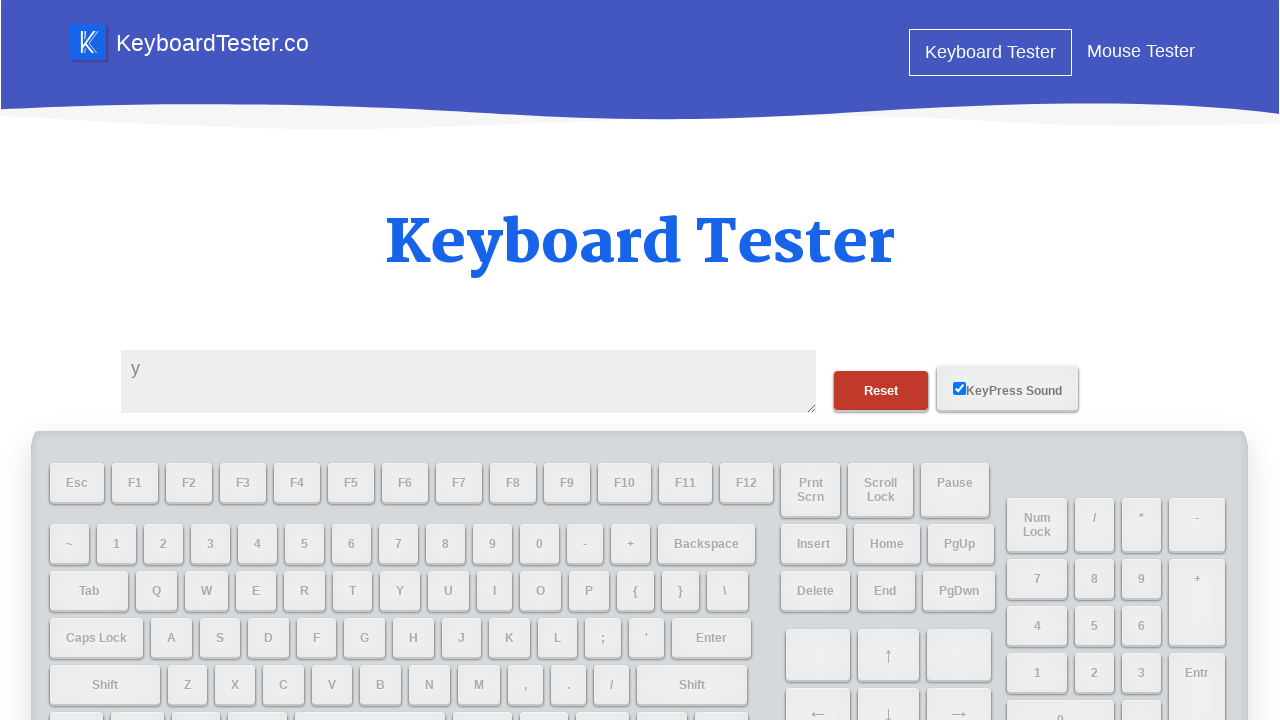

Waited 1 second after typing letter 'y'
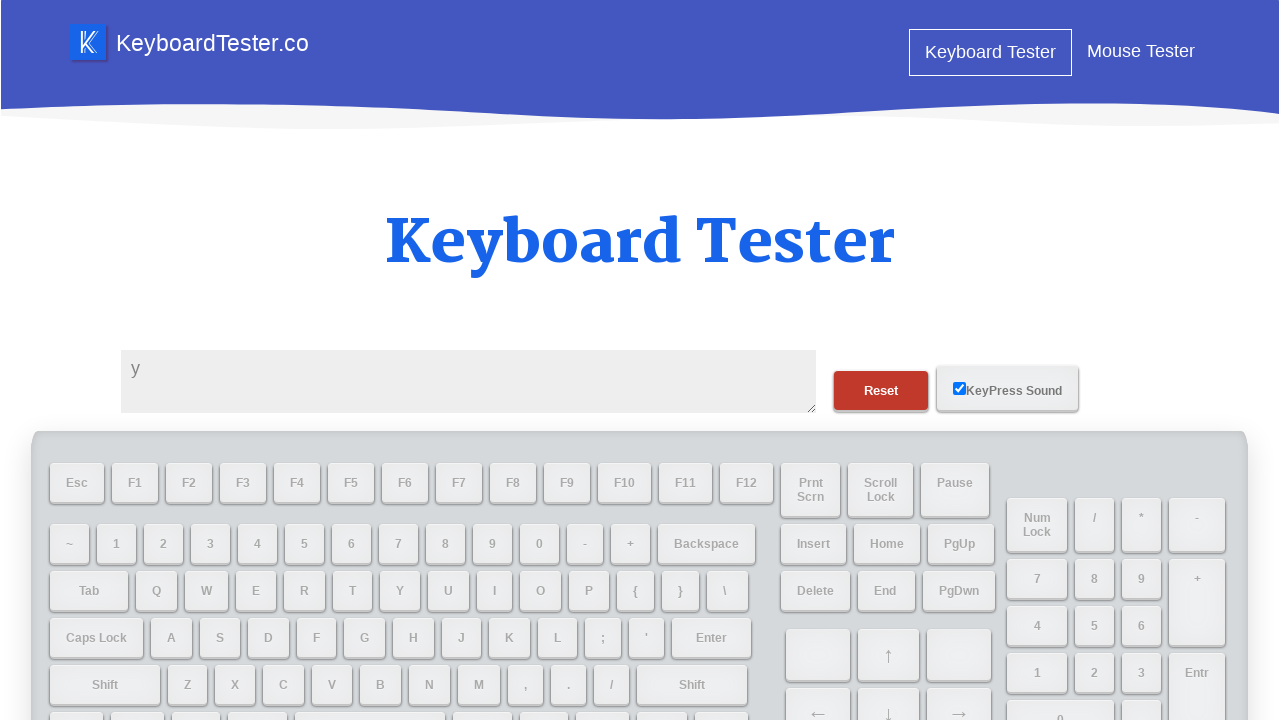

Typed letter 'z' in test area on #testarea
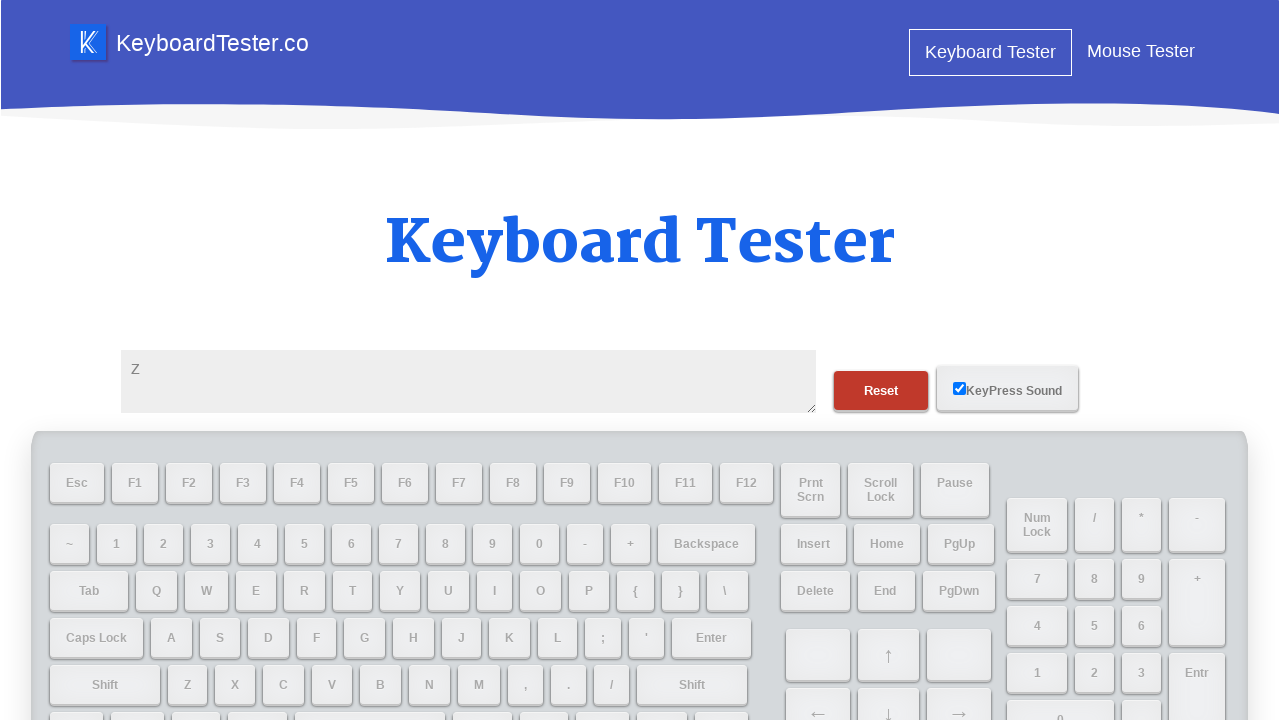

Waited 1 second after typing letter 'z'
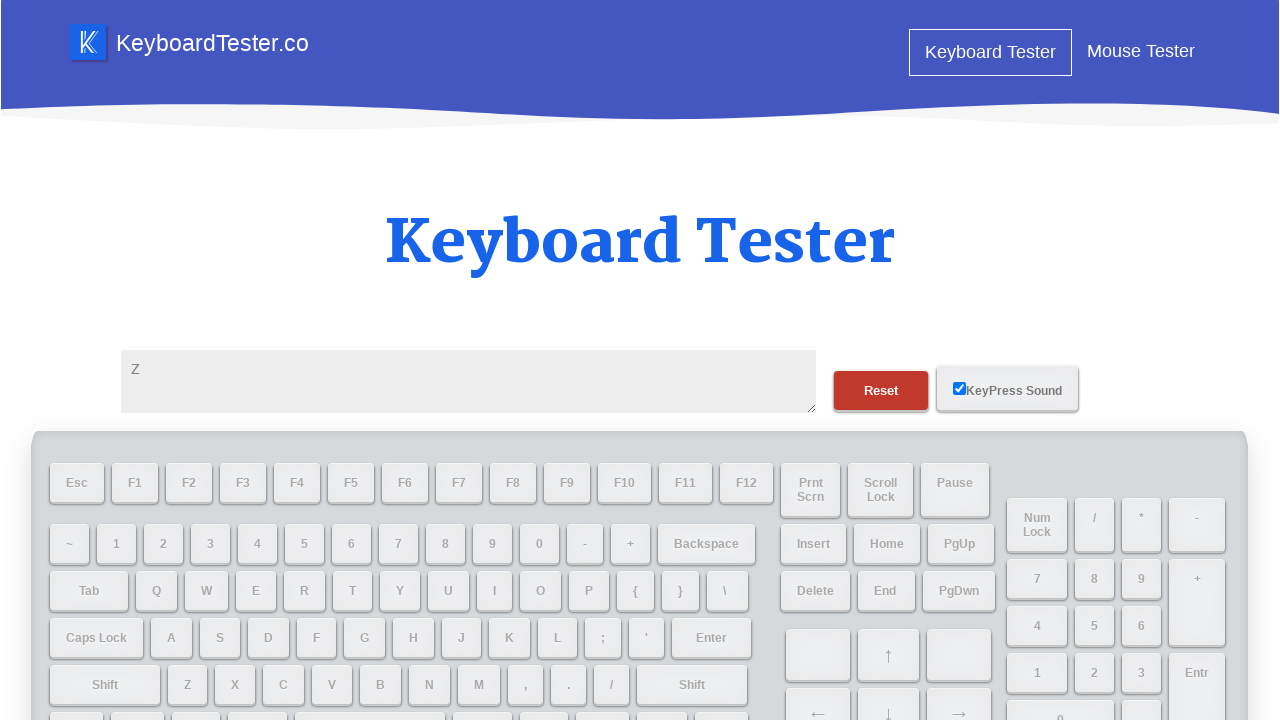

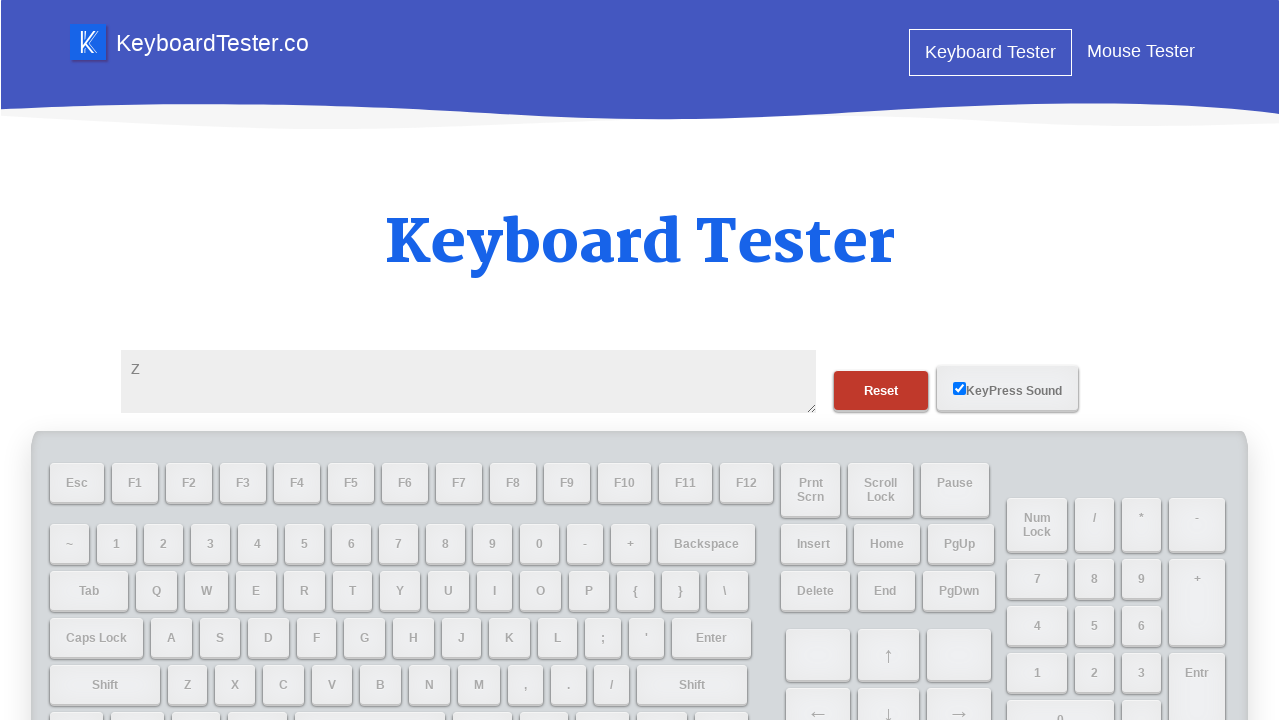